Tests jQuery UI datepicker functionality by opening the datepicker, navigating to a future month/year (May 2027), and selecting a specific date (10th).

Starting URL: https://jqueryui.com/datepicker/

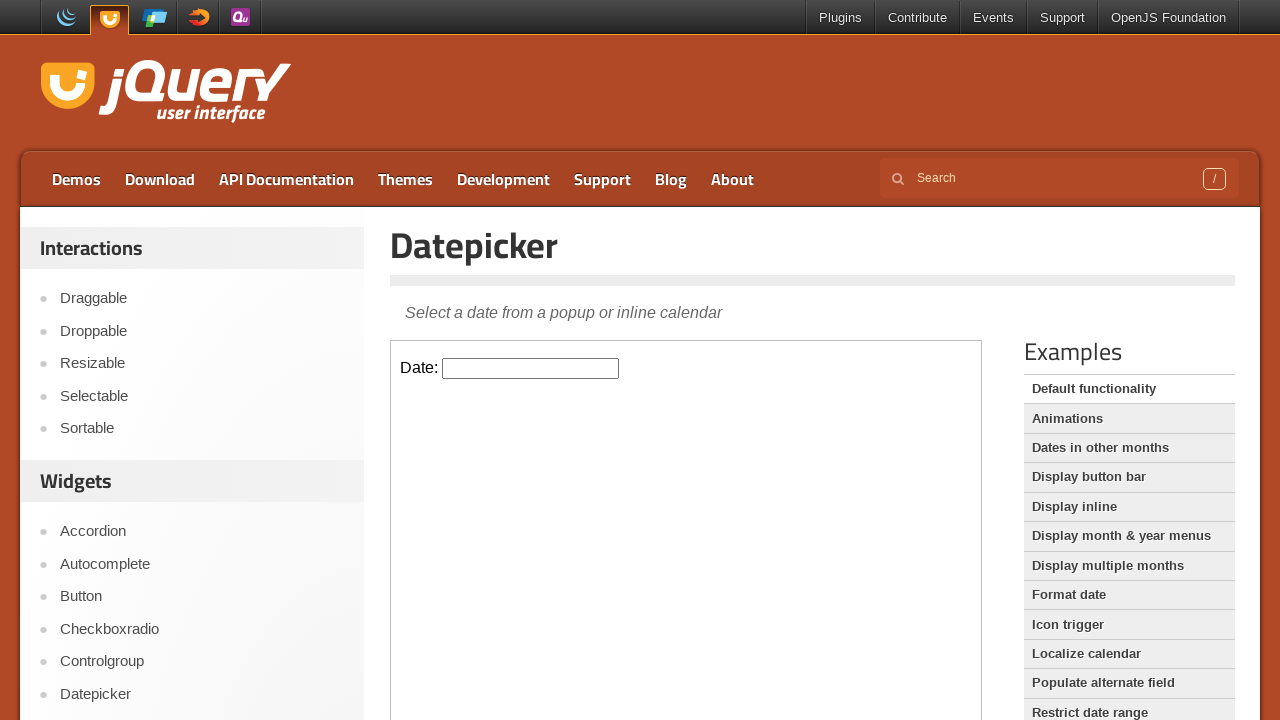

Located iframe containing datepicker
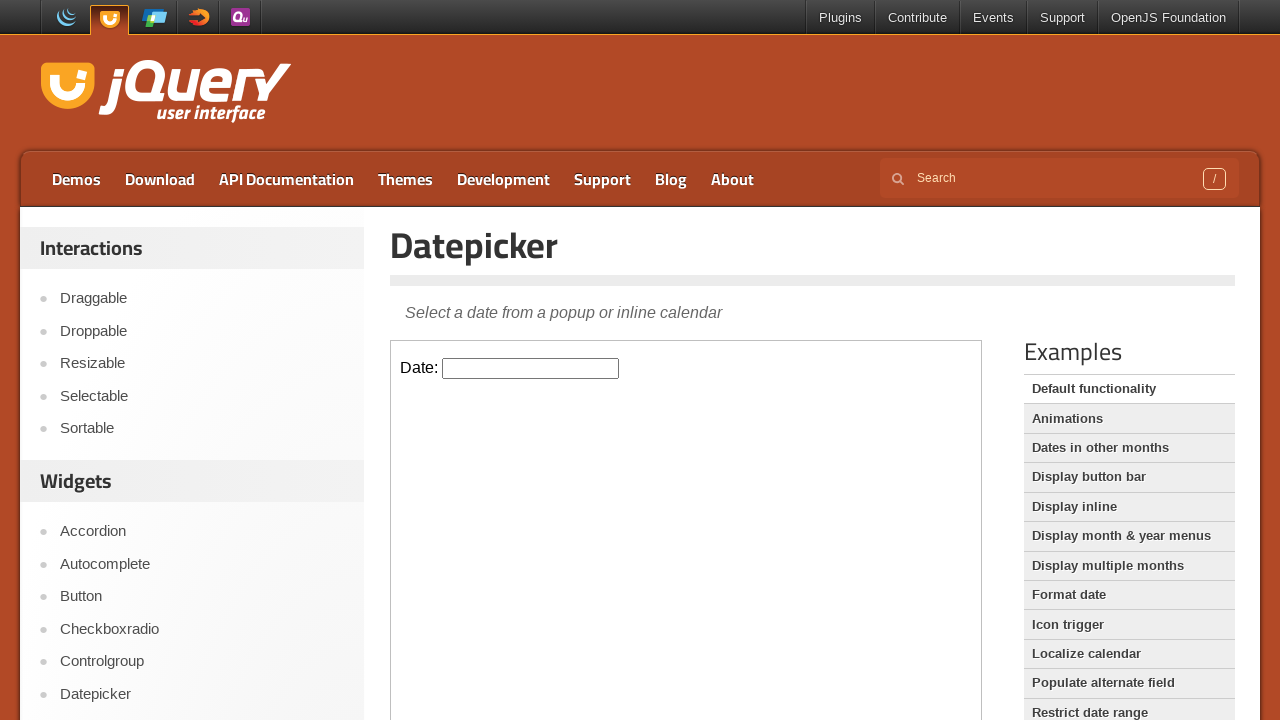

Clicked datepicker input to open calendar at (531, 368) on iframe.demo-frame >> internal:control=enter-frame >> #datepicker
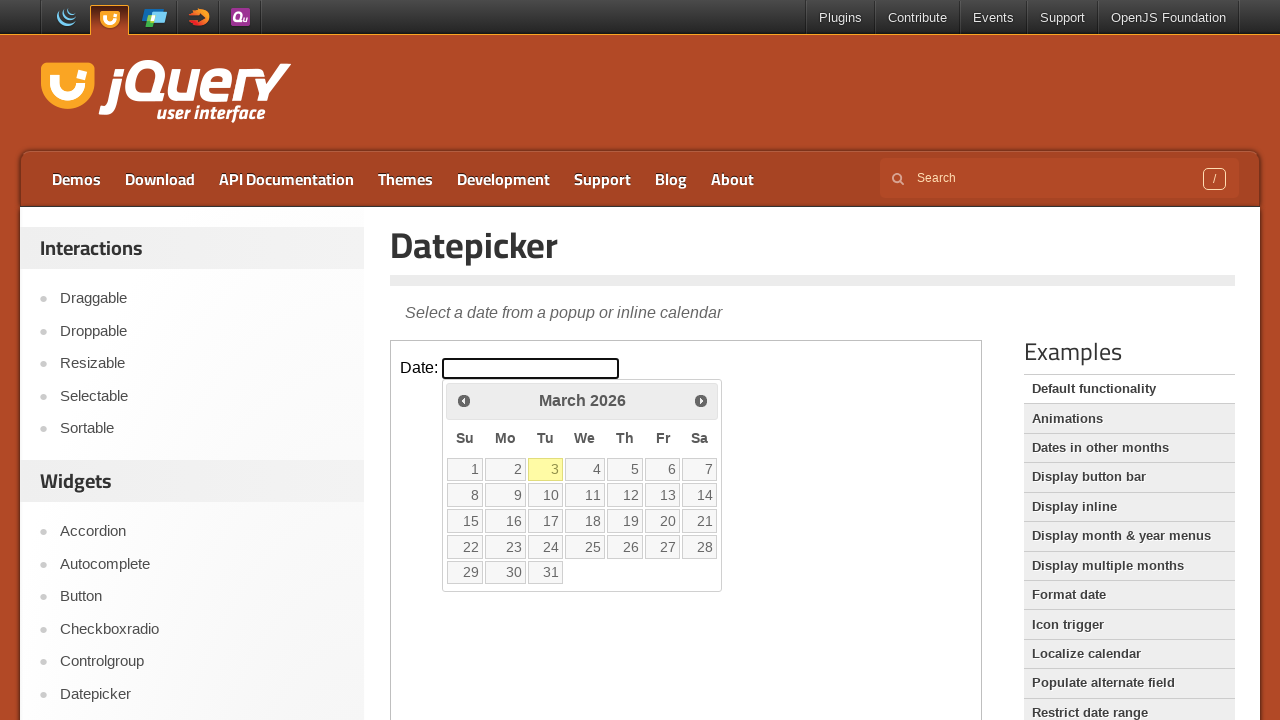

Retrieved current month: March
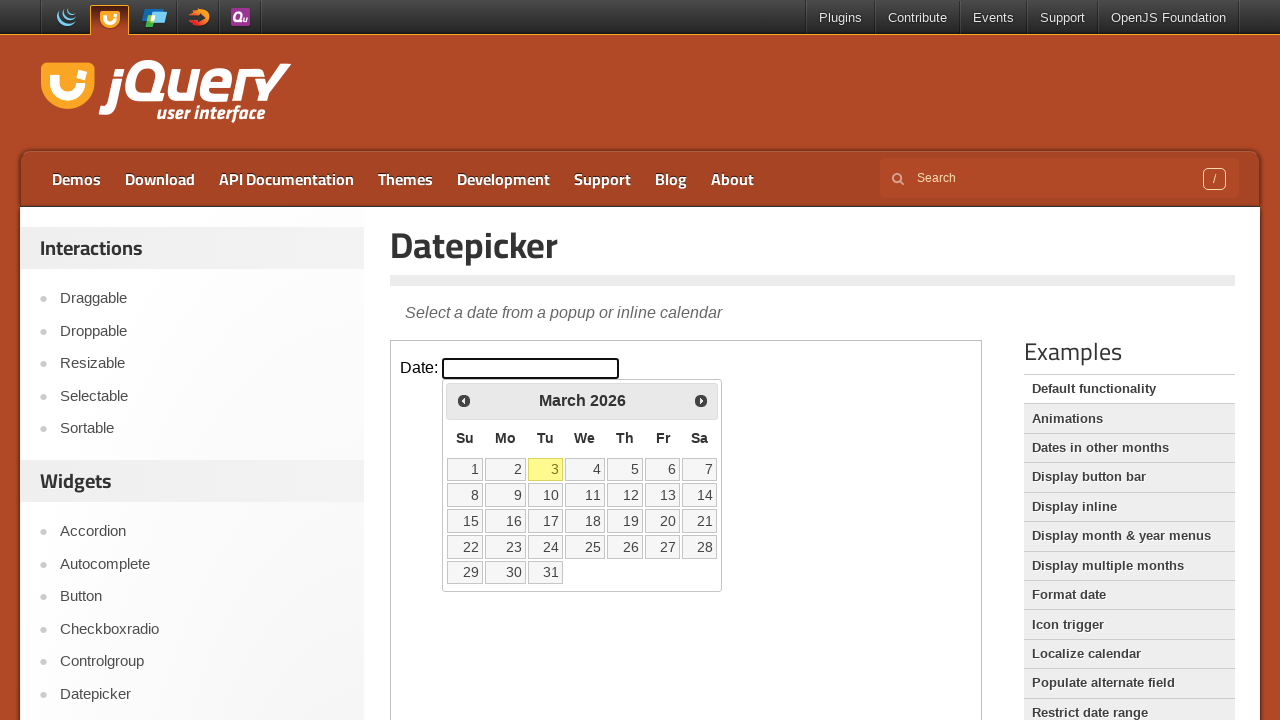

Retrieved current year: 2026
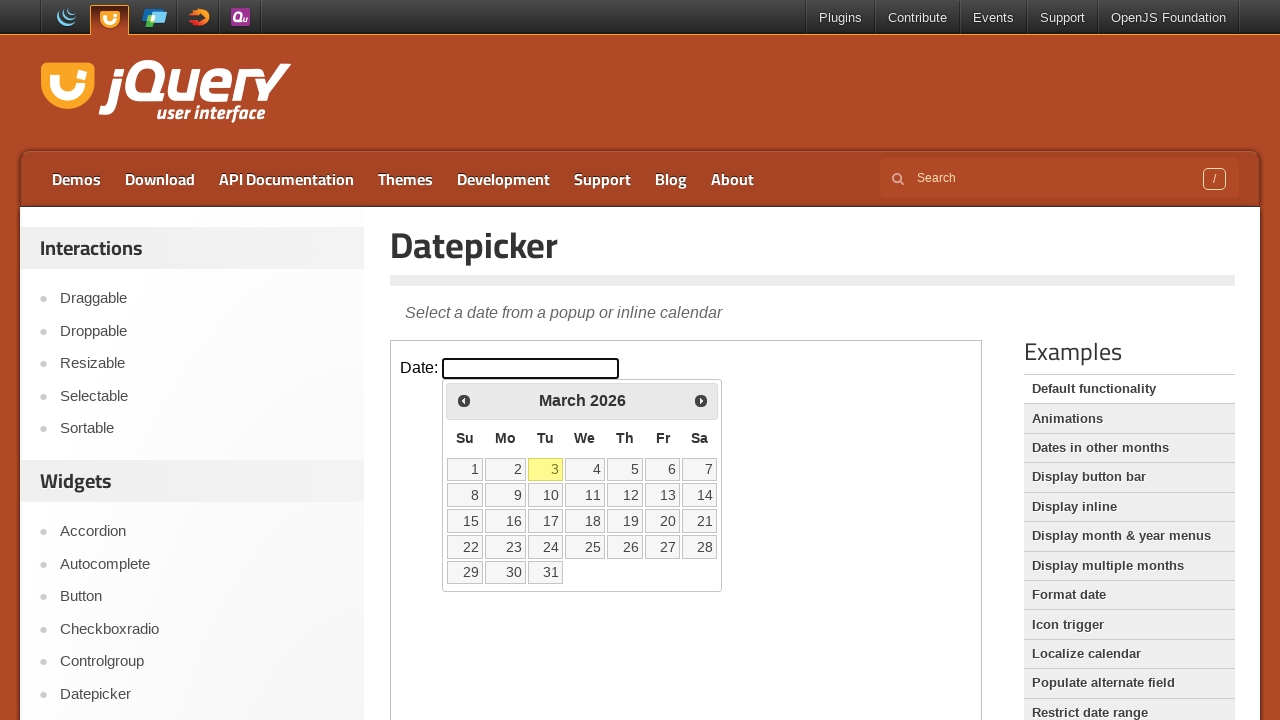

Clicked next month arrow (current: March 2026, target: May 2027) at (701, 400) on iframe.demo-frame >> internal:control=enter-frame >> span.ui-icon-circle-triangl
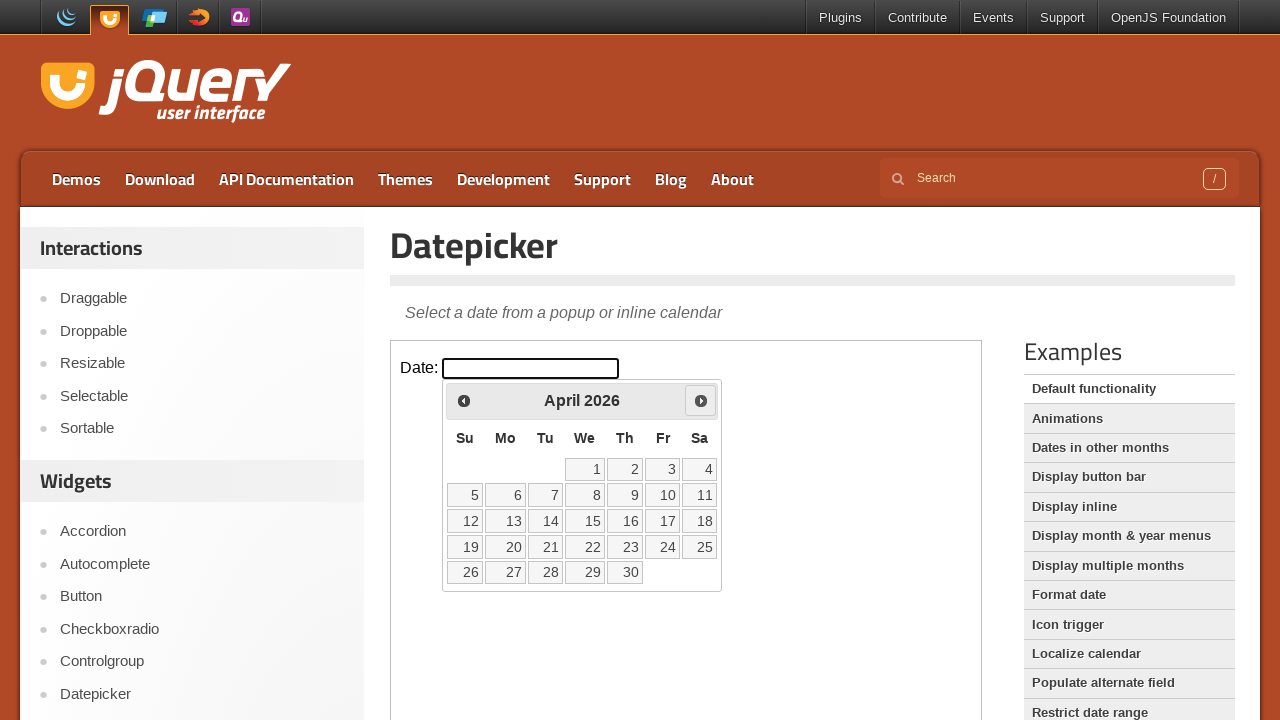

Waited 200ms for calendar to update
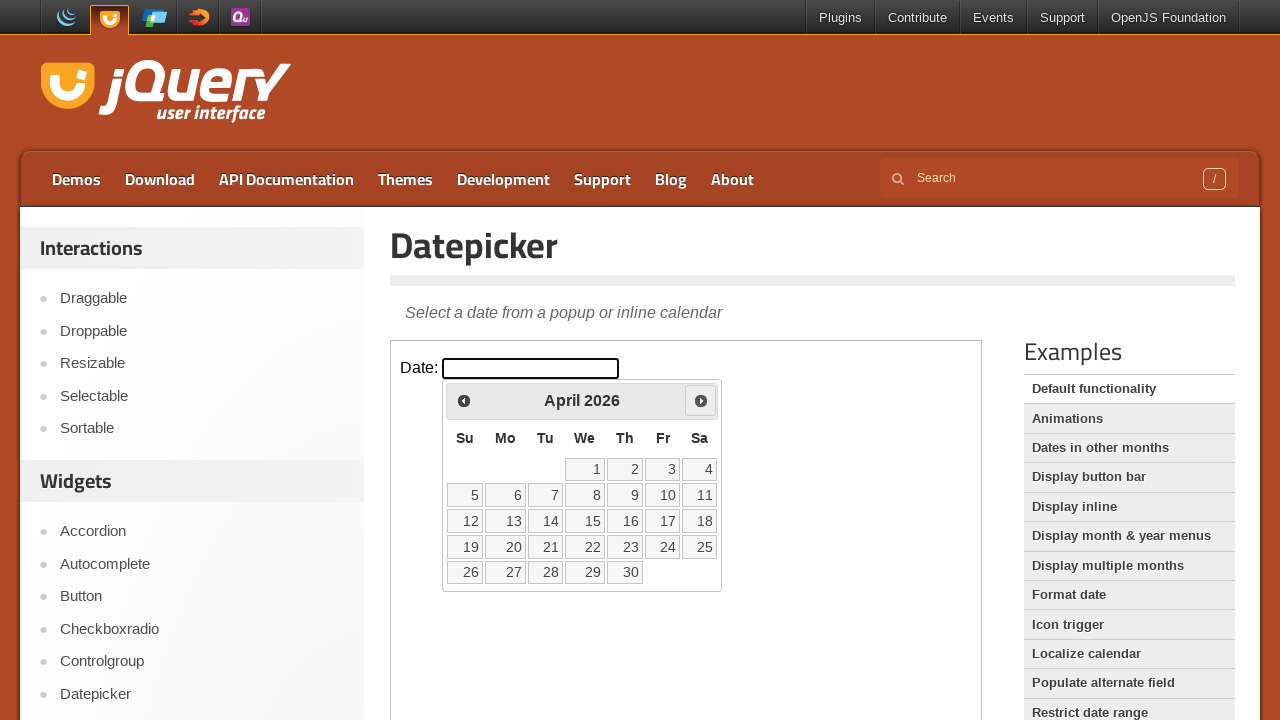

Retrieved current month: April
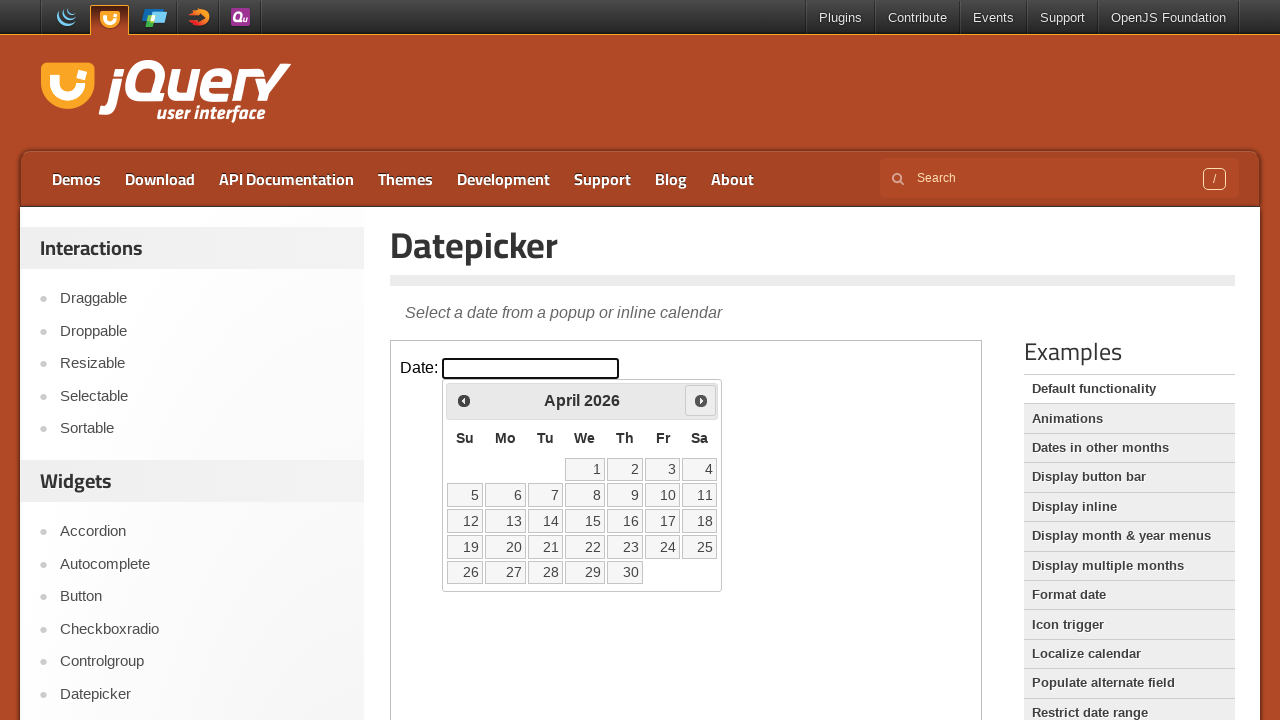

Retrieved current year: 2026
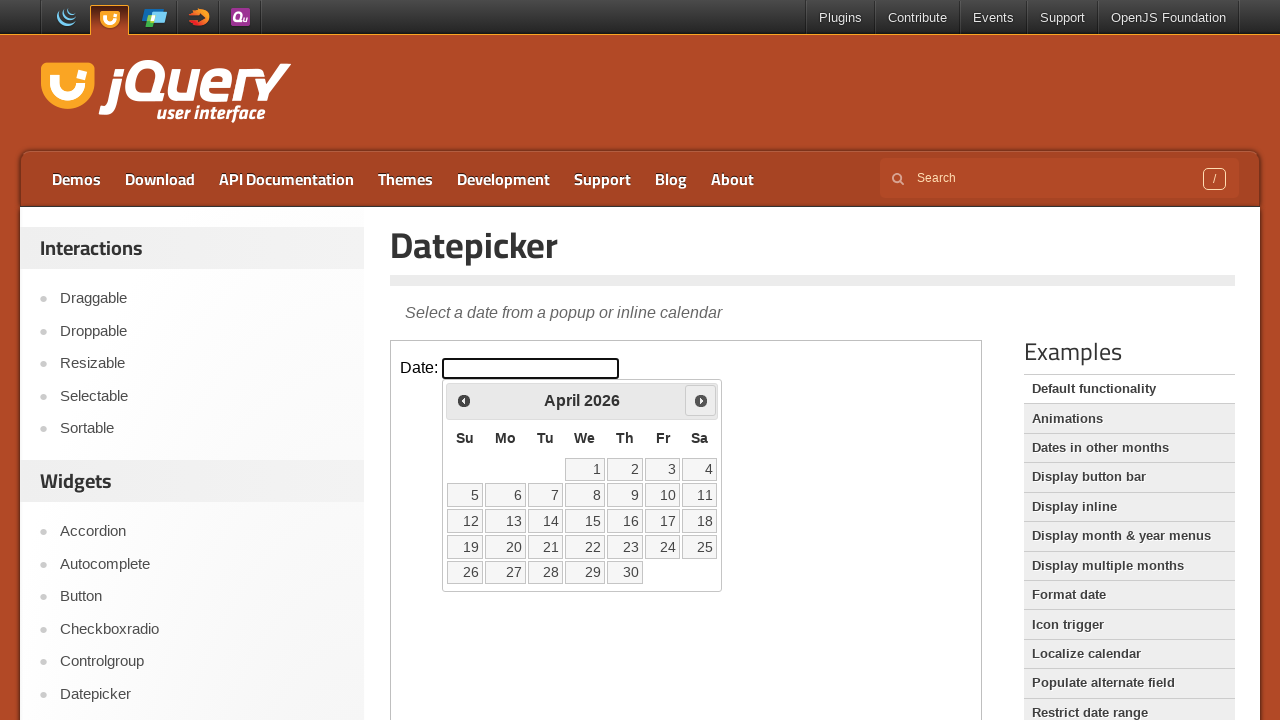

Clicked next month arrow (current: April 2026, target: May 2027) at (701, 400) on iframe.demo-frame >> internal:control=enter-frame >> span.ui-icon-circle-triangl
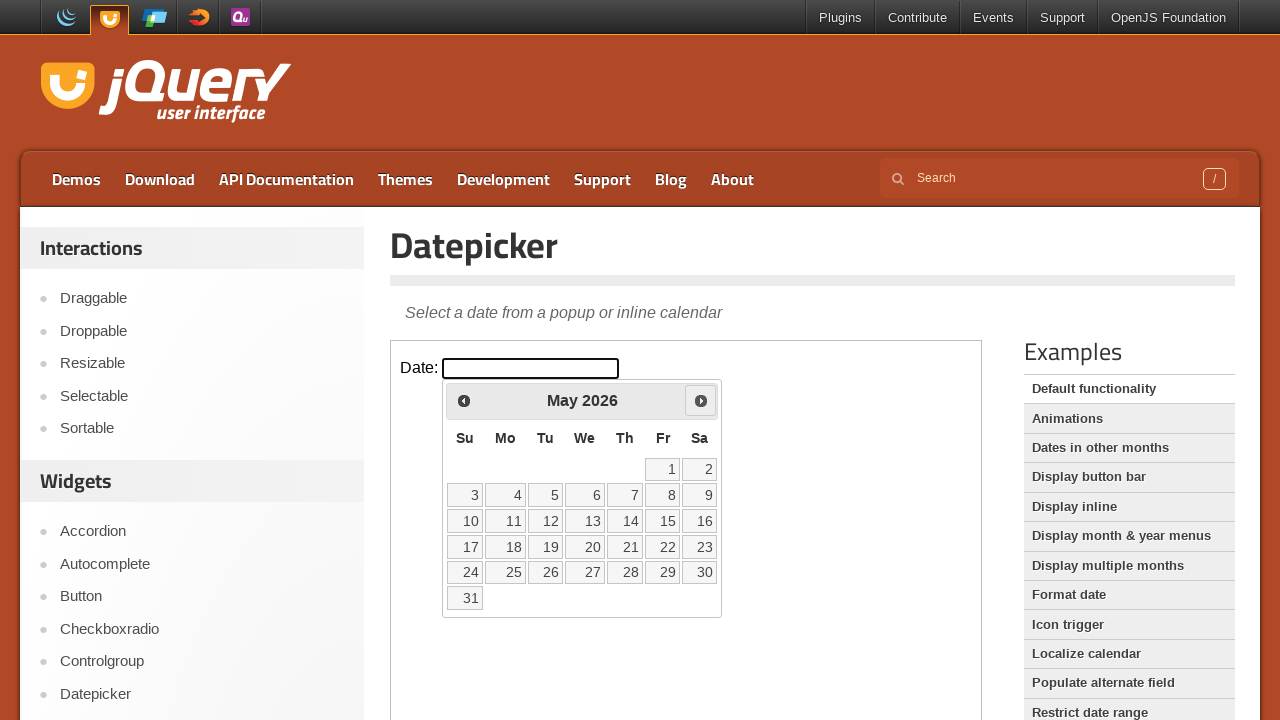

Waited 200ms for calendar to update
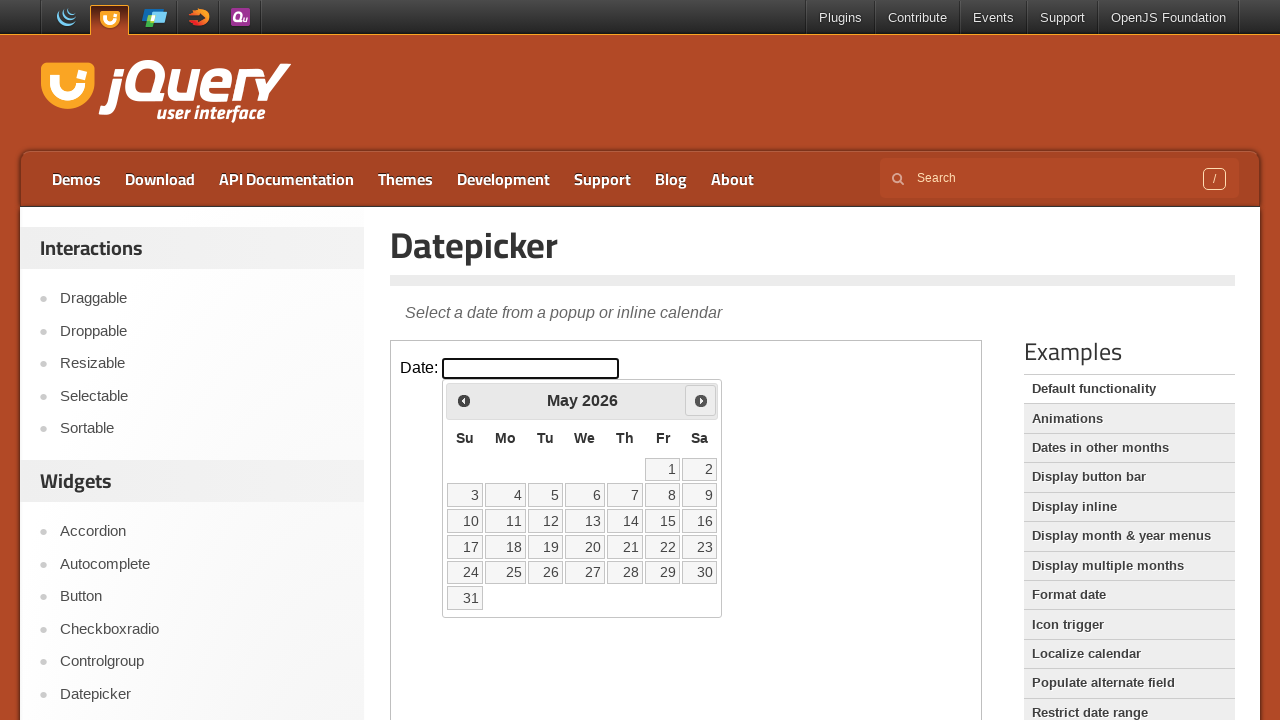

Retrieved current month: May
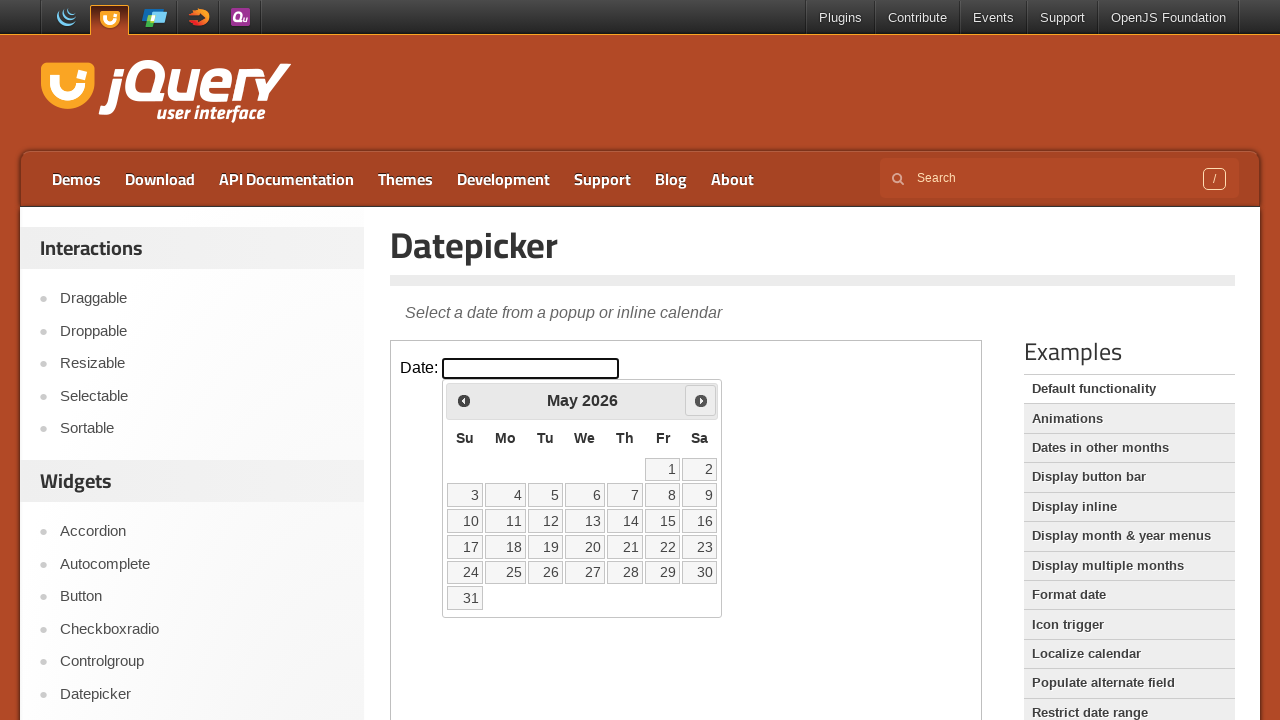

Retrieved current year: 2026
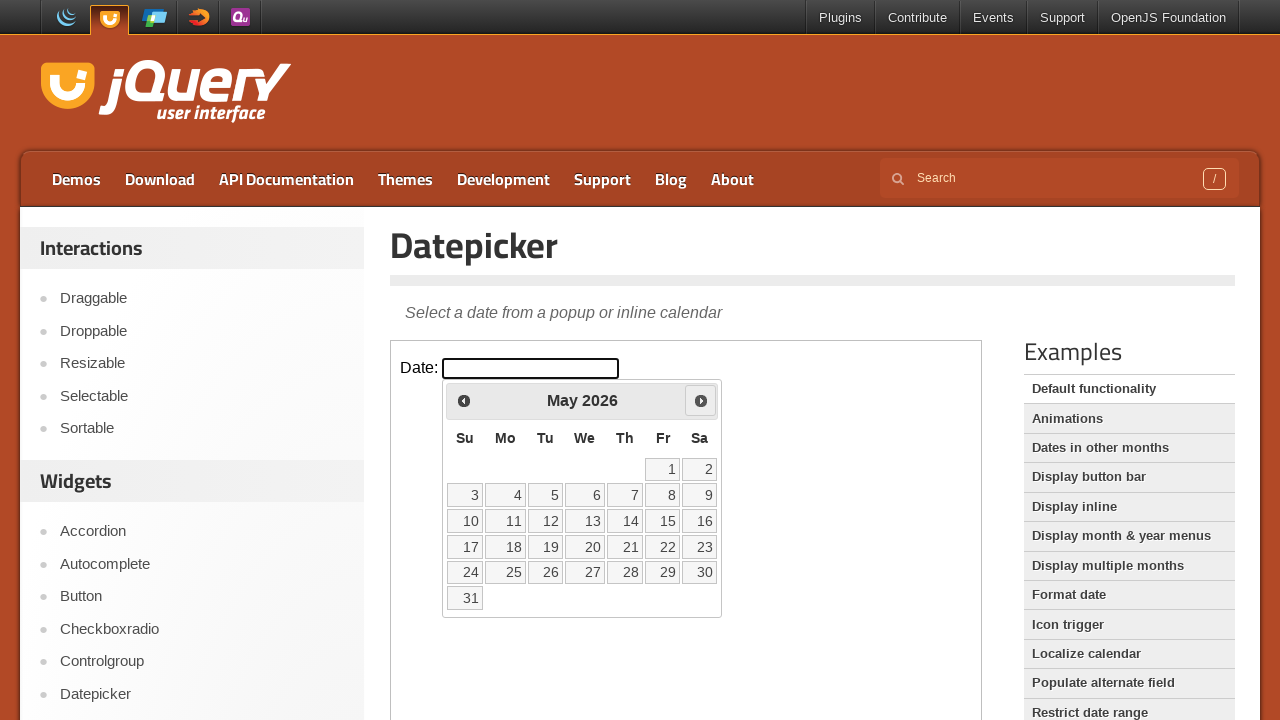

Clicked next month arrow (current: May 2026, target: May 2027) at (701, 400) on iframe.demo-frame >> internal:control=enter-frame >> span.ui-icon-circle-triangl
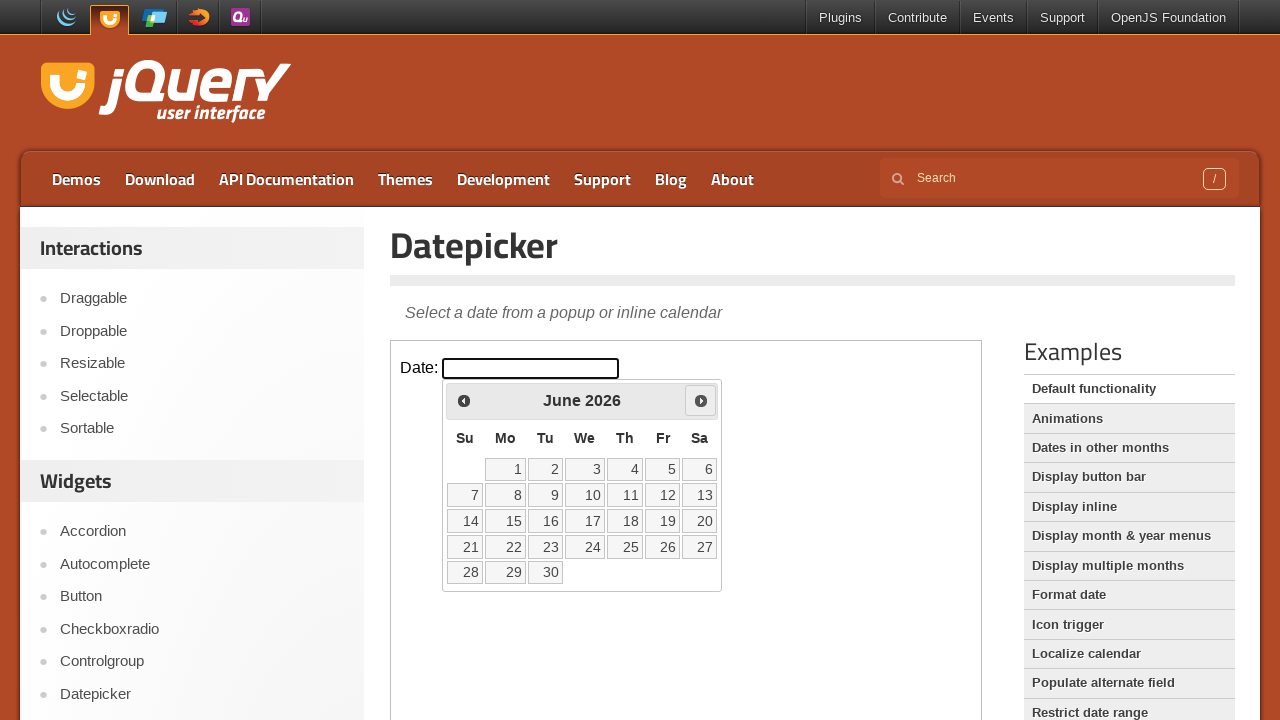

Waited 200ms for calendar to update
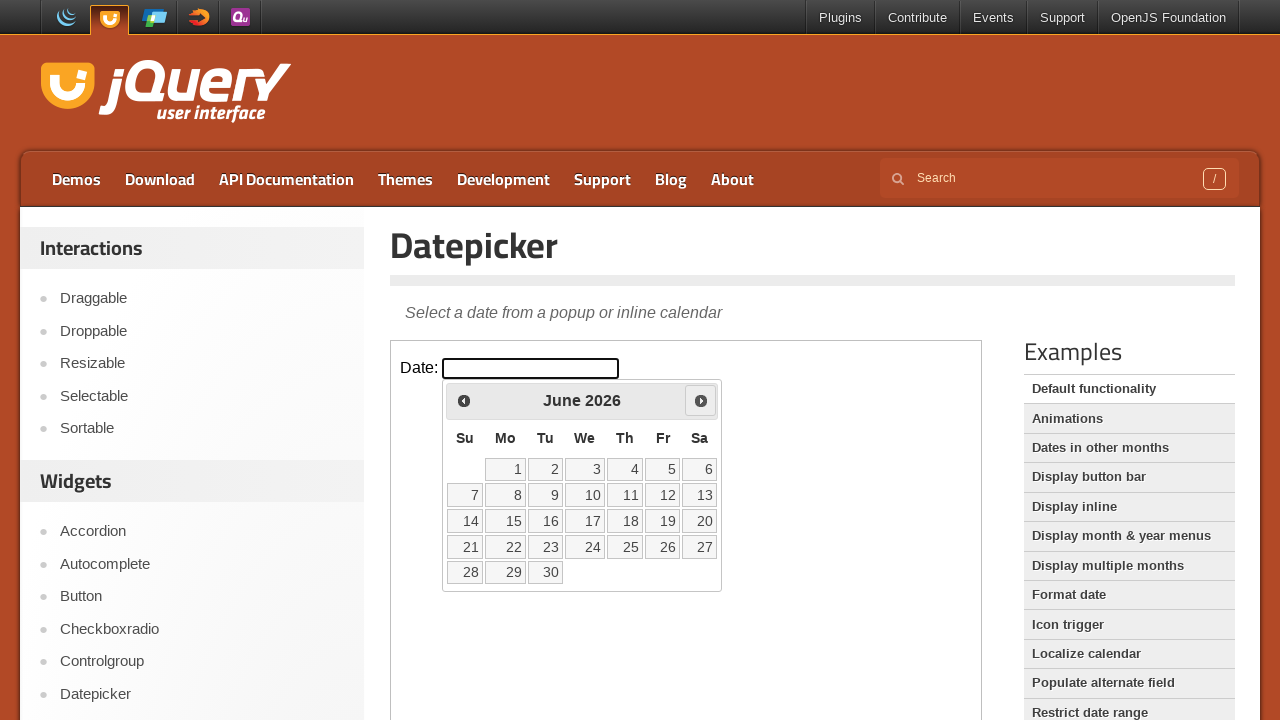

Retrieved current month: June
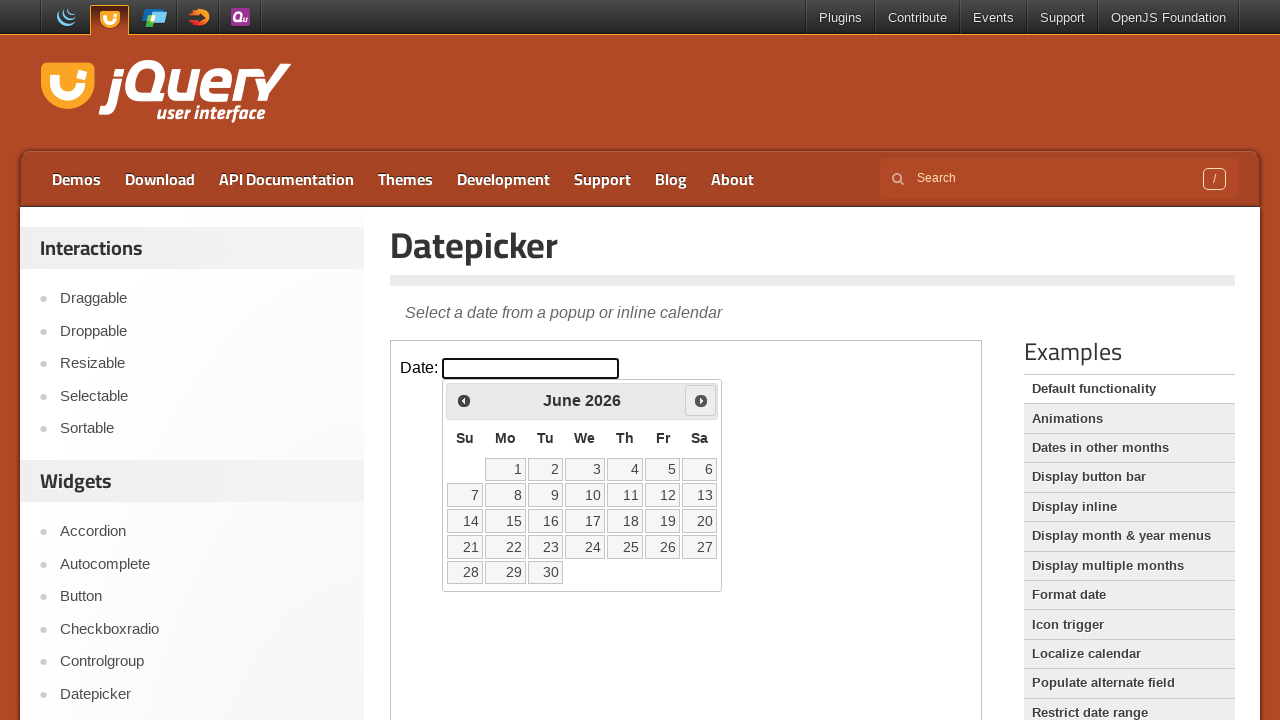

Retrieved current year: 2026
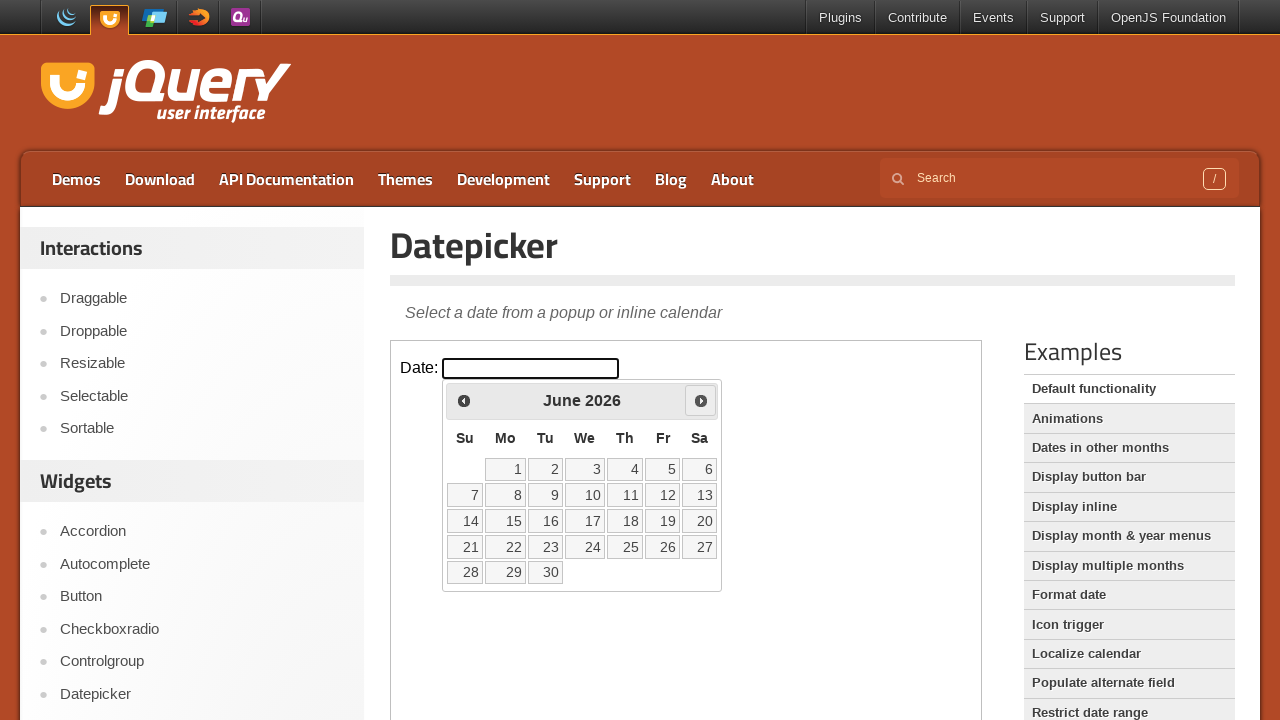

Clicked next month arrow (current: June 2026, target: May 2027) at (701, 400) on iframe.demo-frame >> internal:control=enter-frame >> span.ui-icon-circle-triangl
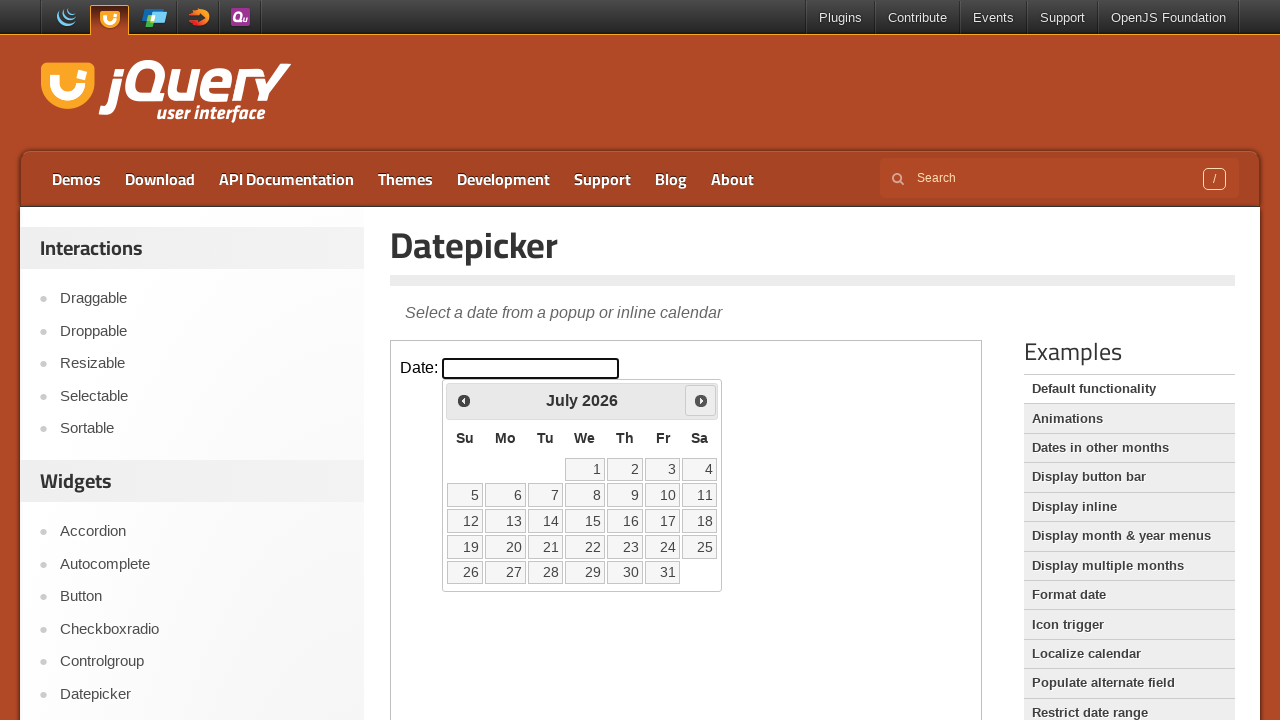

Waited 200ms for calendar to update
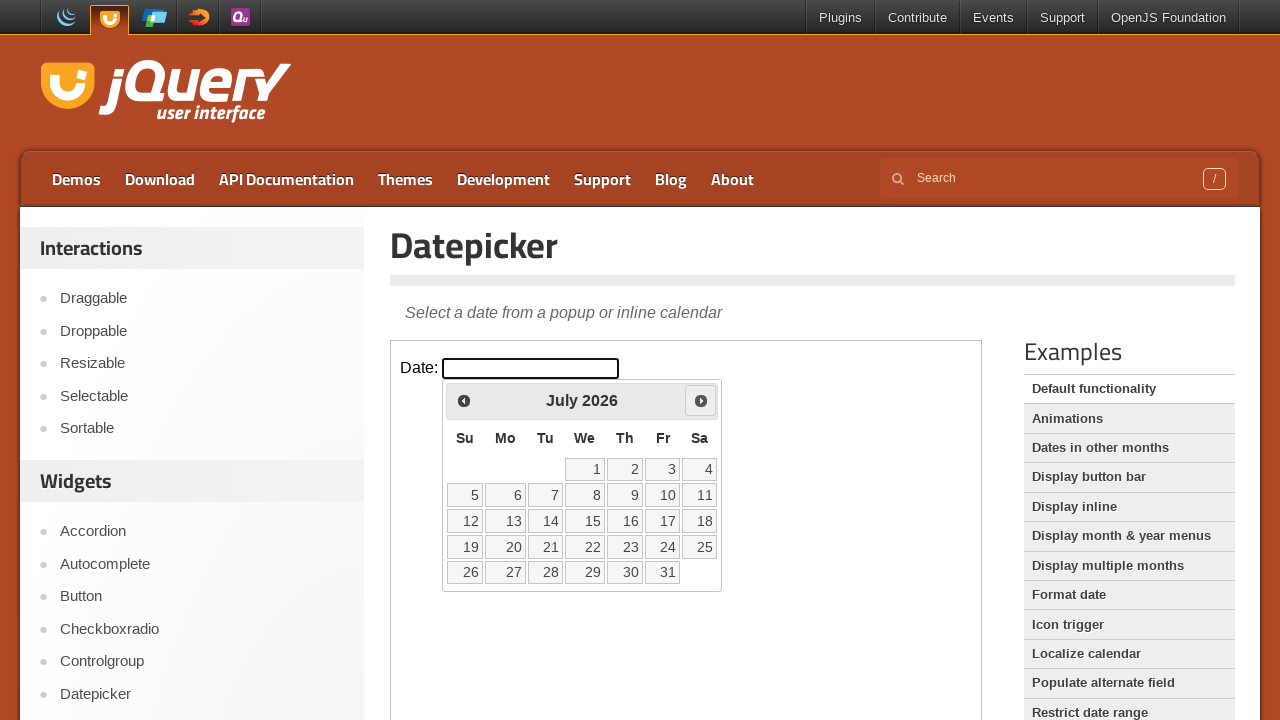

Retrieved current month: July
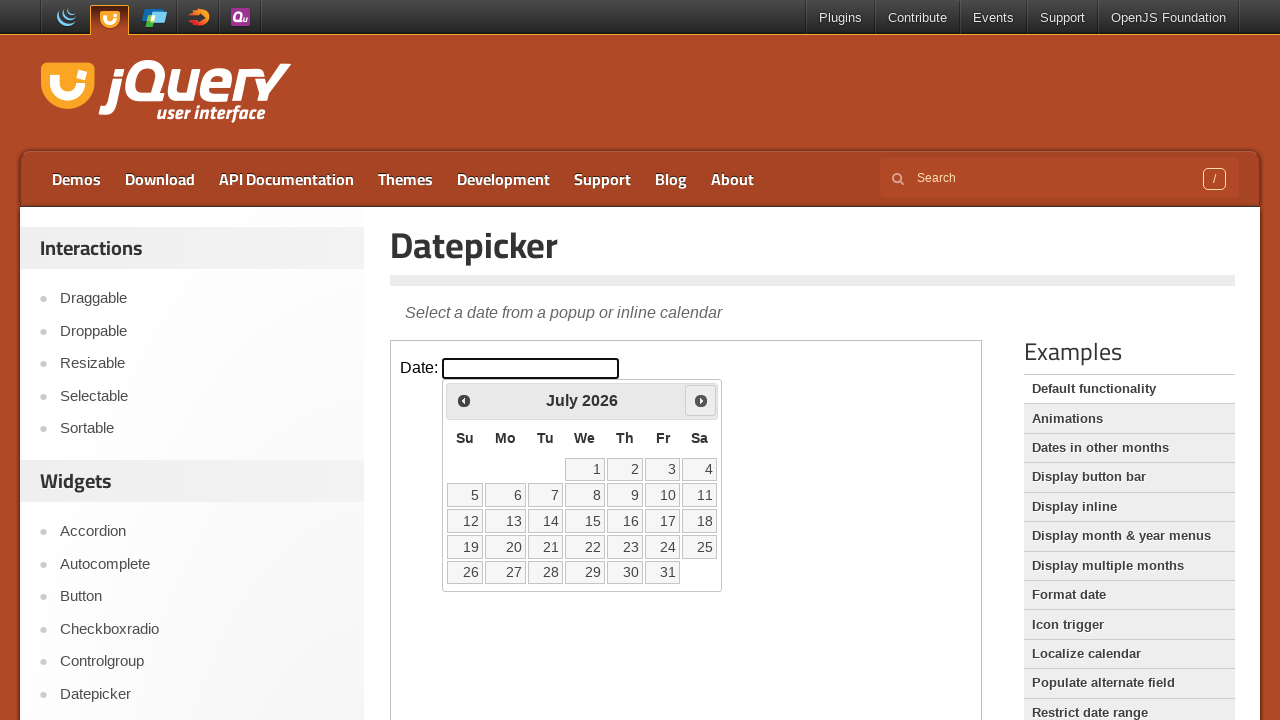

Retrieved current year: 2026
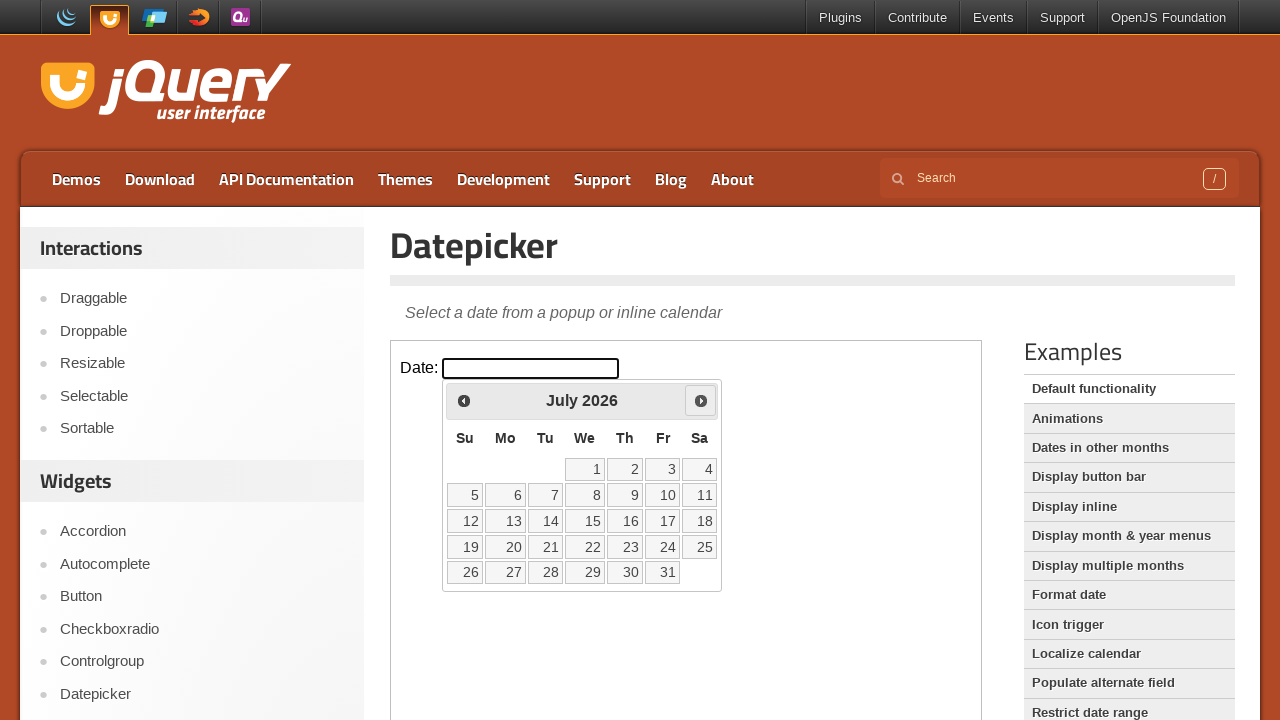

Clicked next month arrow (current: July 2026, target: May 2027) at (701, 400) on iframe.demo-frame >> internal:control=enter-frame >> span.ui-icon-circle-triangl
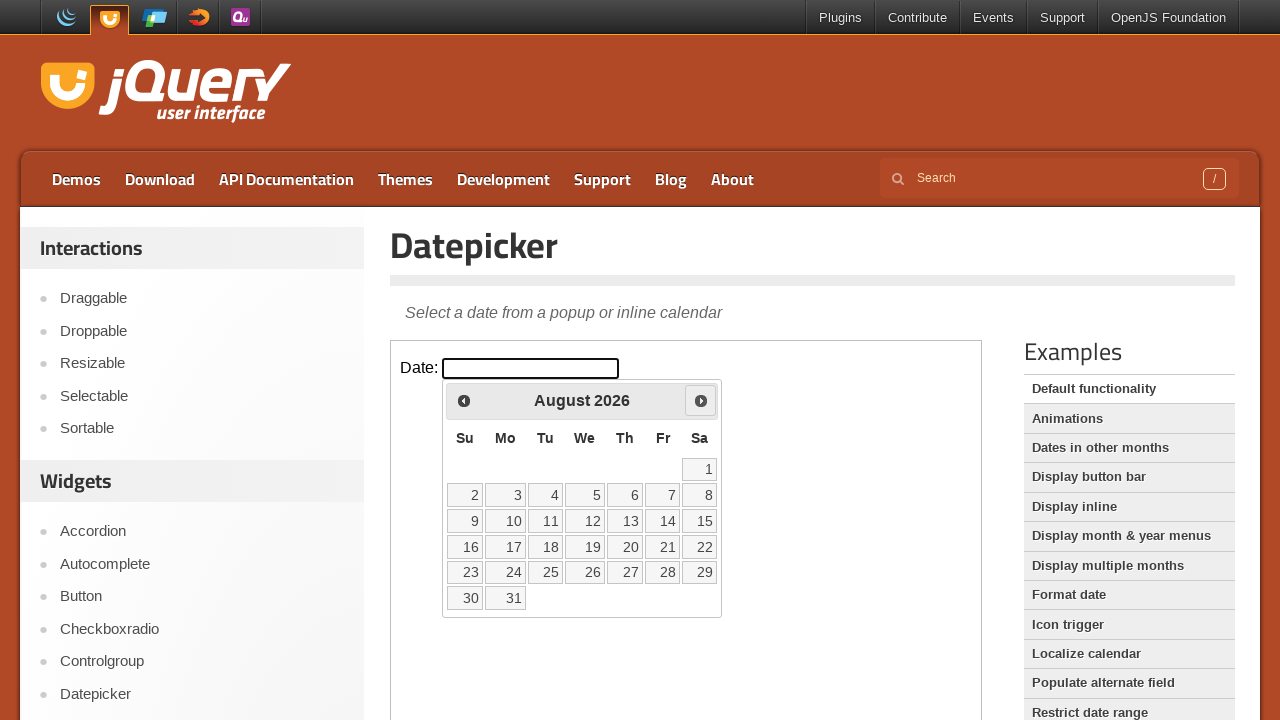

Waited 200ms for calendar to update
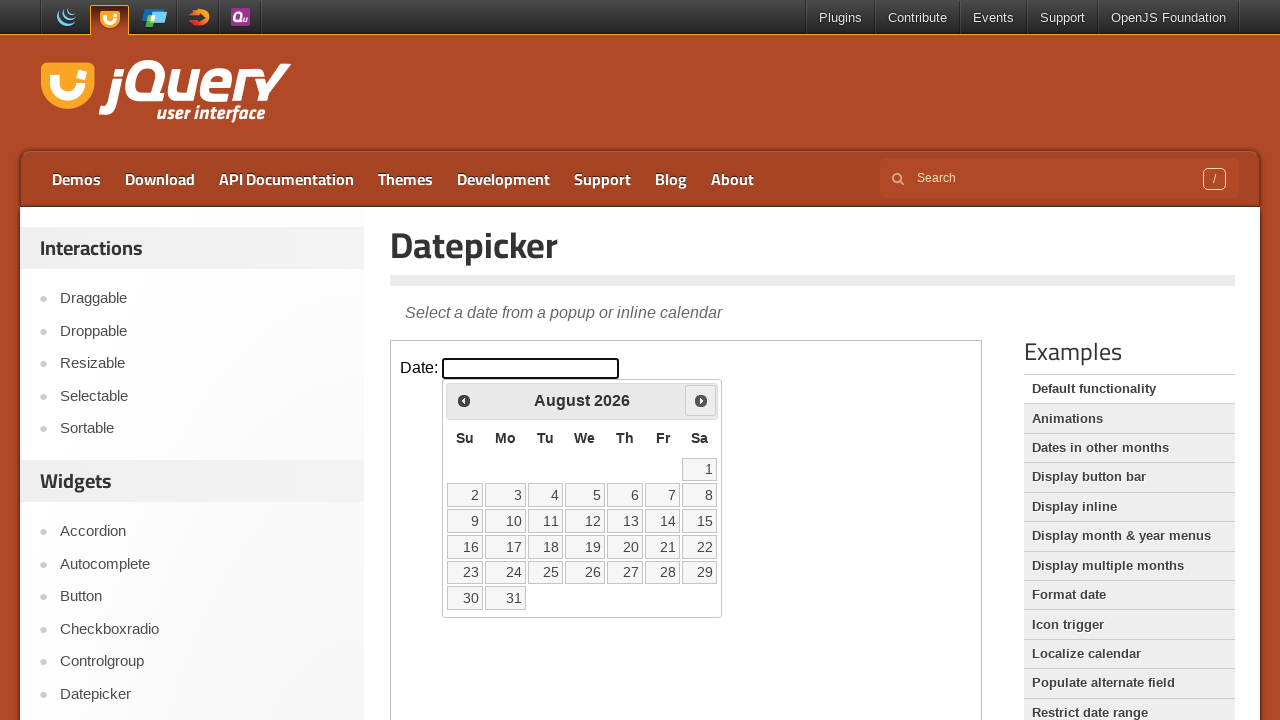

Retrieved current month: August
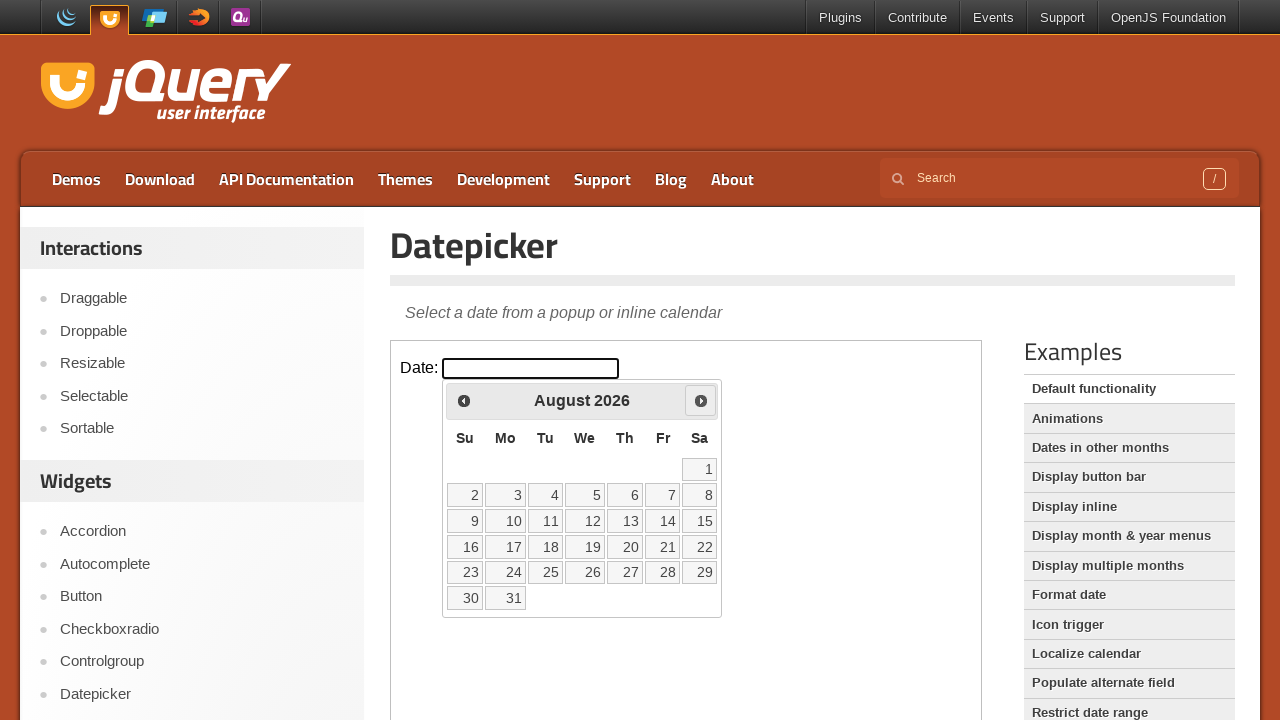

Retrieved current year: 2026
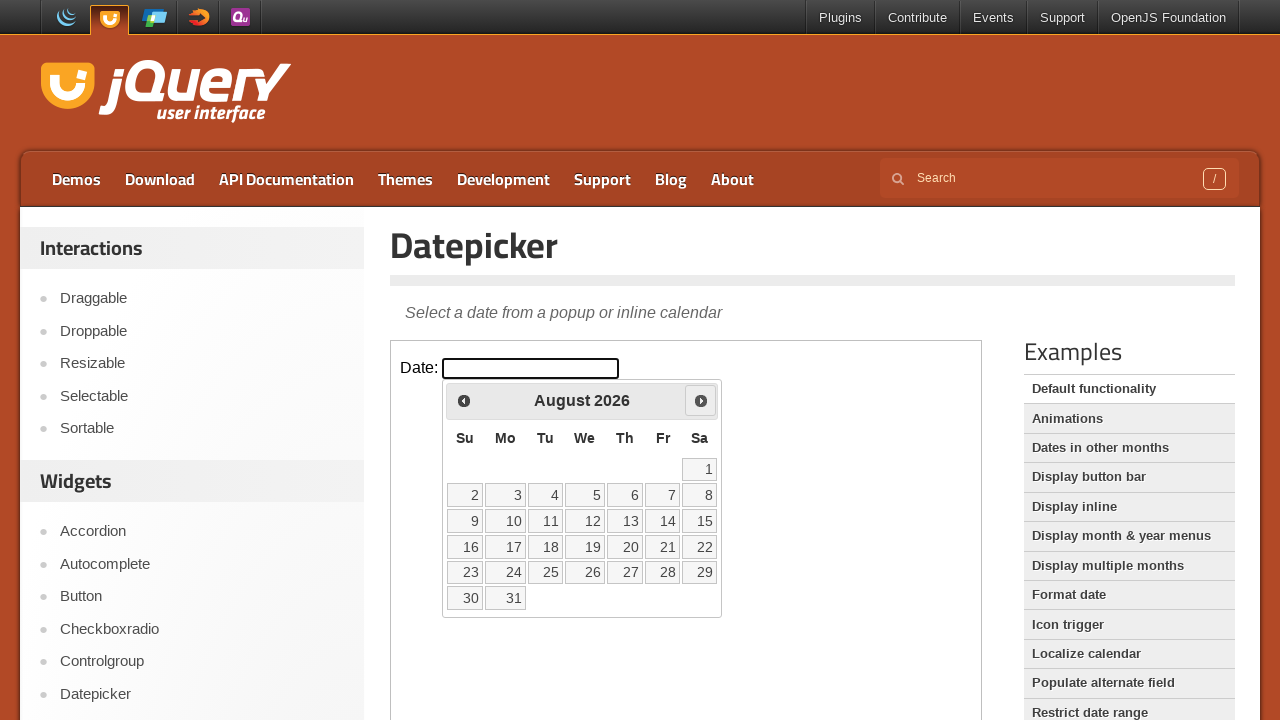

Clicked next month arrow (current: August 2026, target: May 2027) at (701, 400) on iframe.demo-frame >> internal:control=enter-frame >> span.ui-icon-circle-triangl
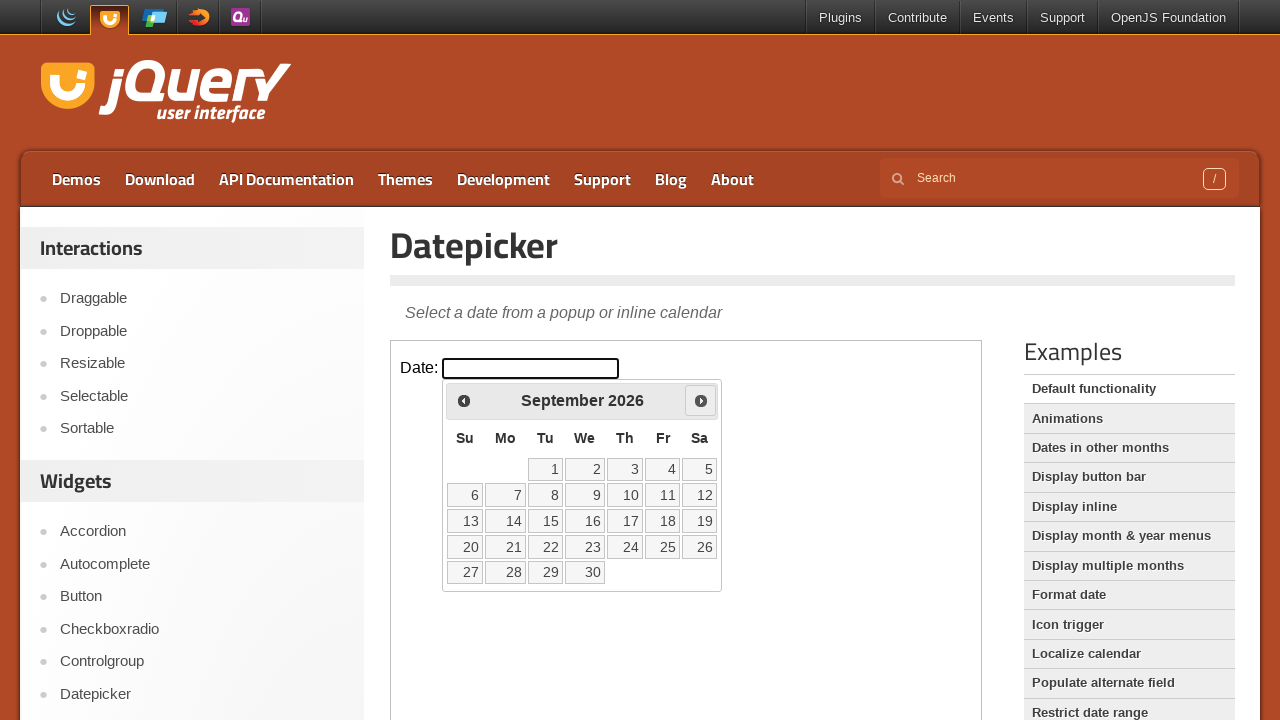

Waited 200ms for calendar to update
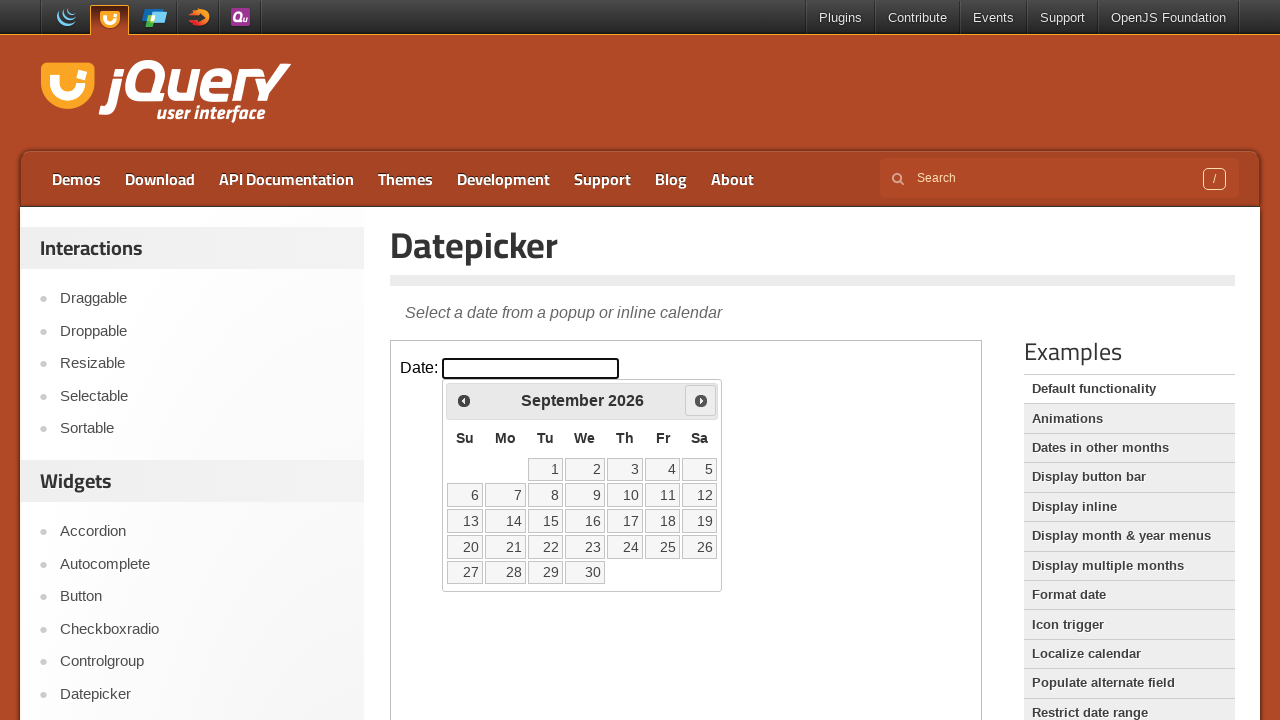

Retrieved current month: September
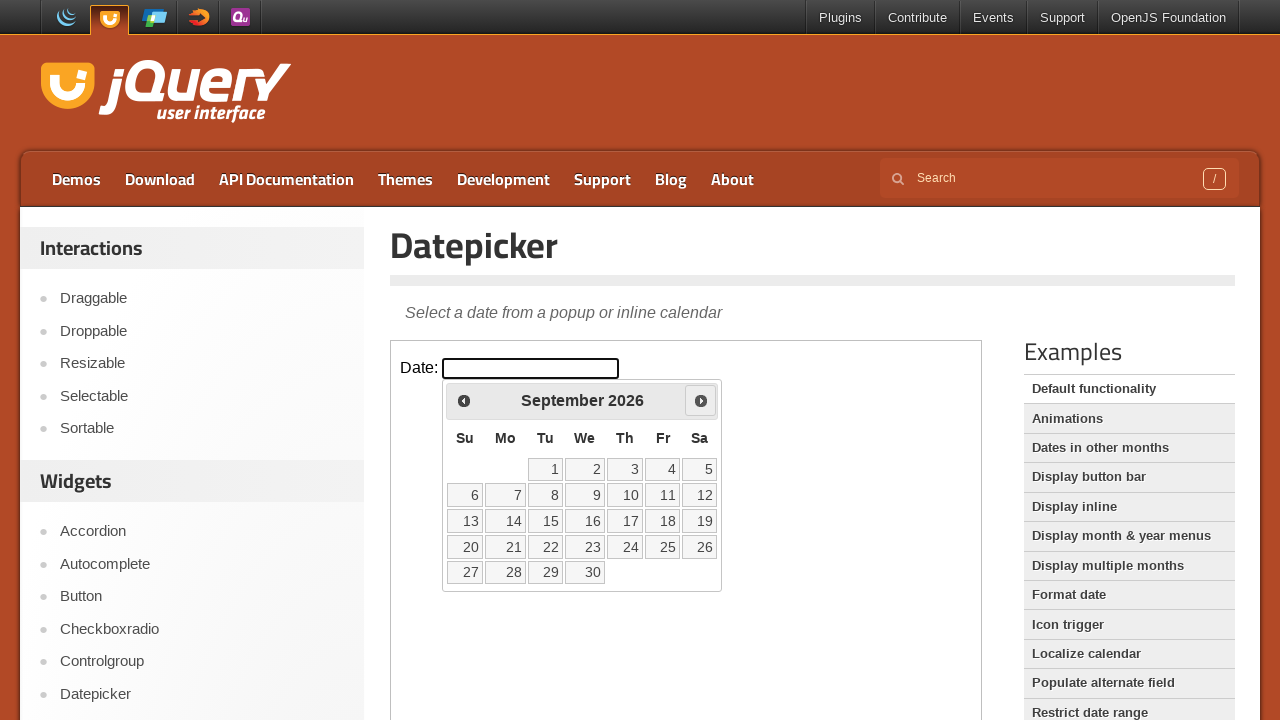

Retrieved current year: 2026
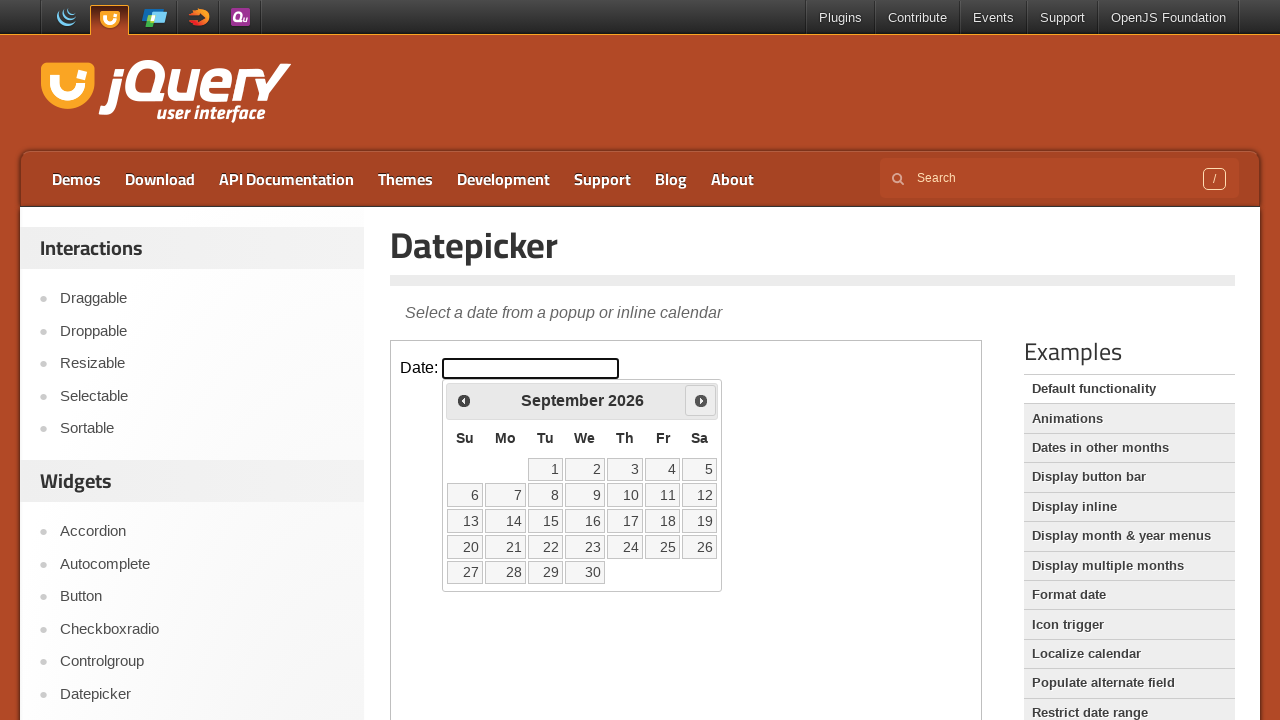

Clicked next month arrow (current: September 2026, target: May 2027) at (701, 400) on iframe.demo-frame >> internal:control=enter-frame >> span.ui-icon-circle-triangl
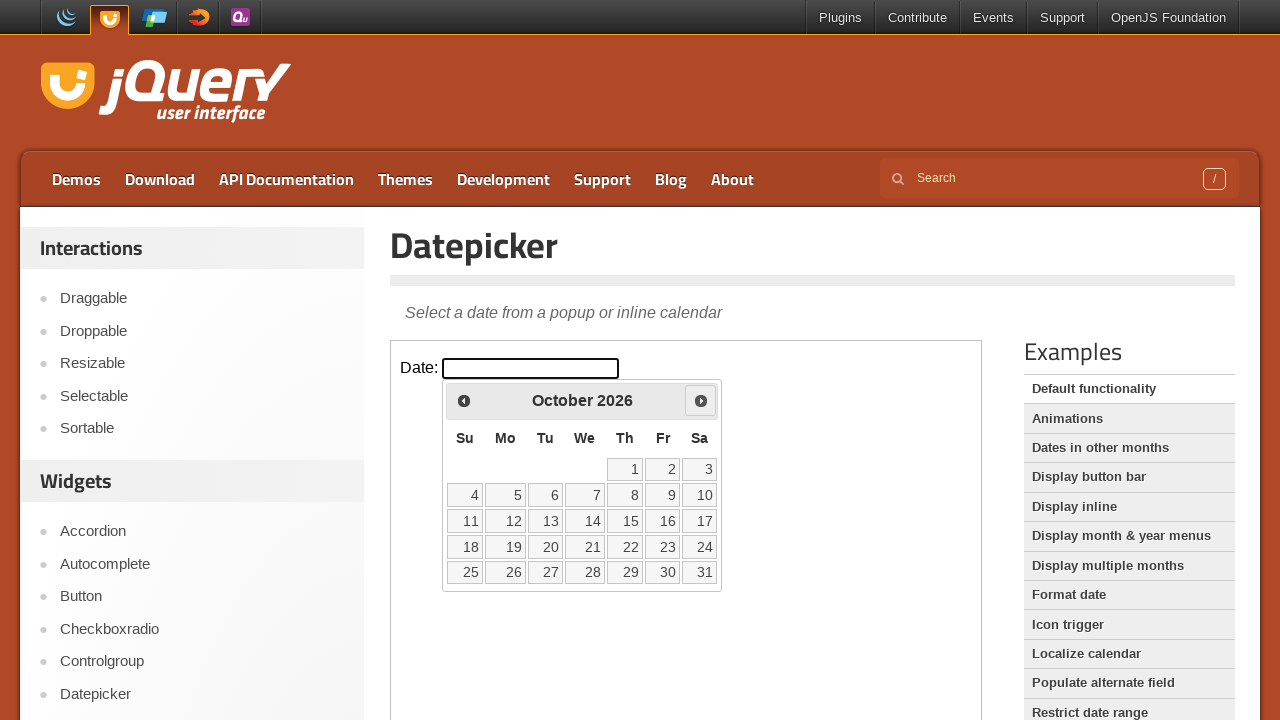

Waited 200ms for calendar to update
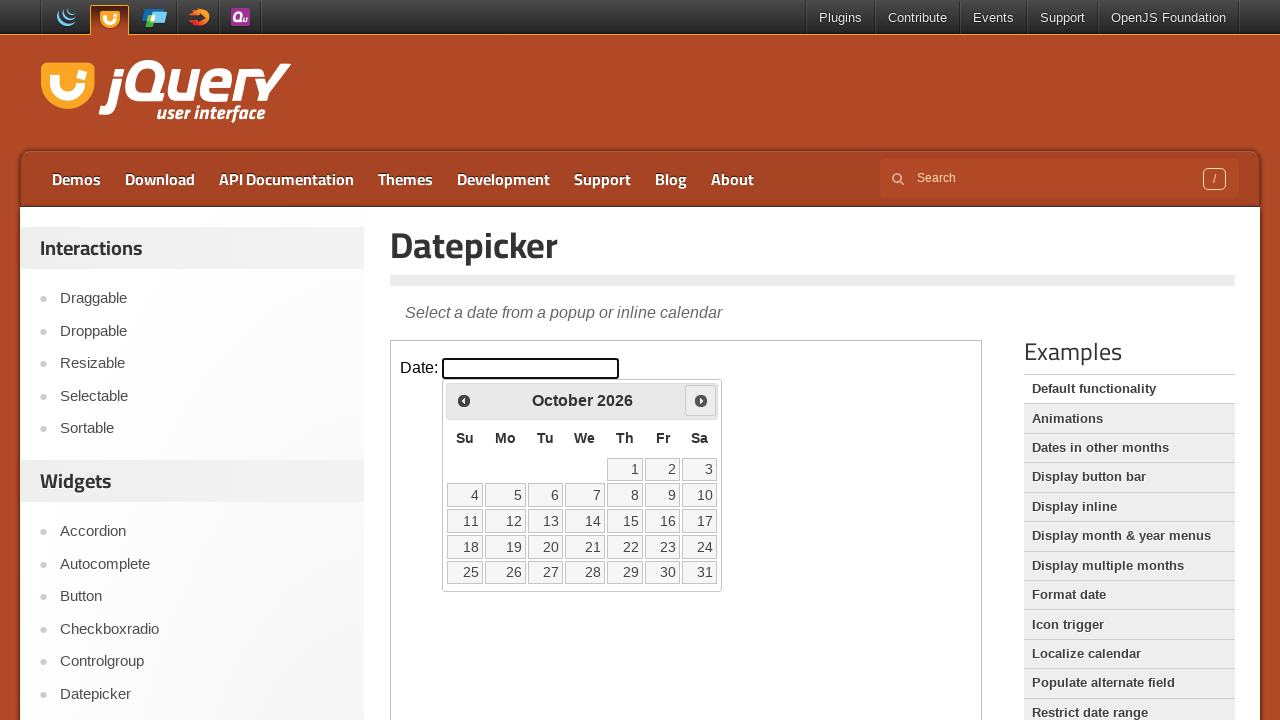

Retrieved current month: October
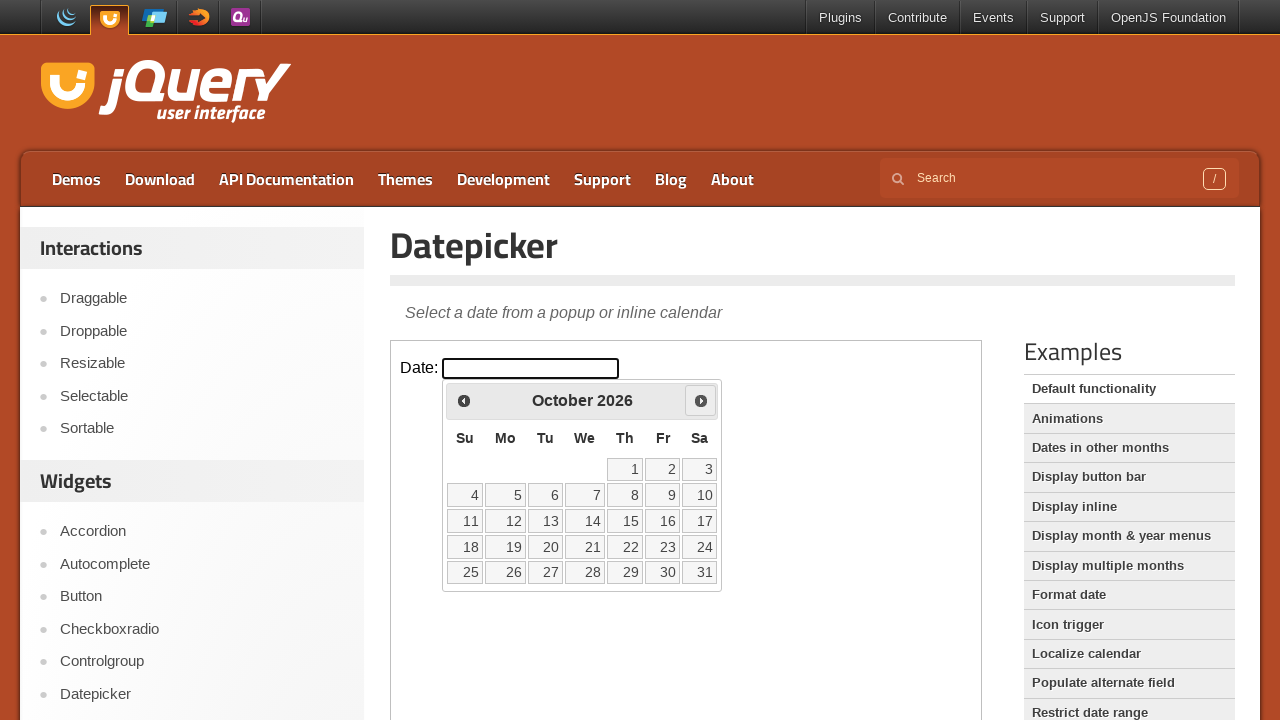

Retrieved current year: 2026
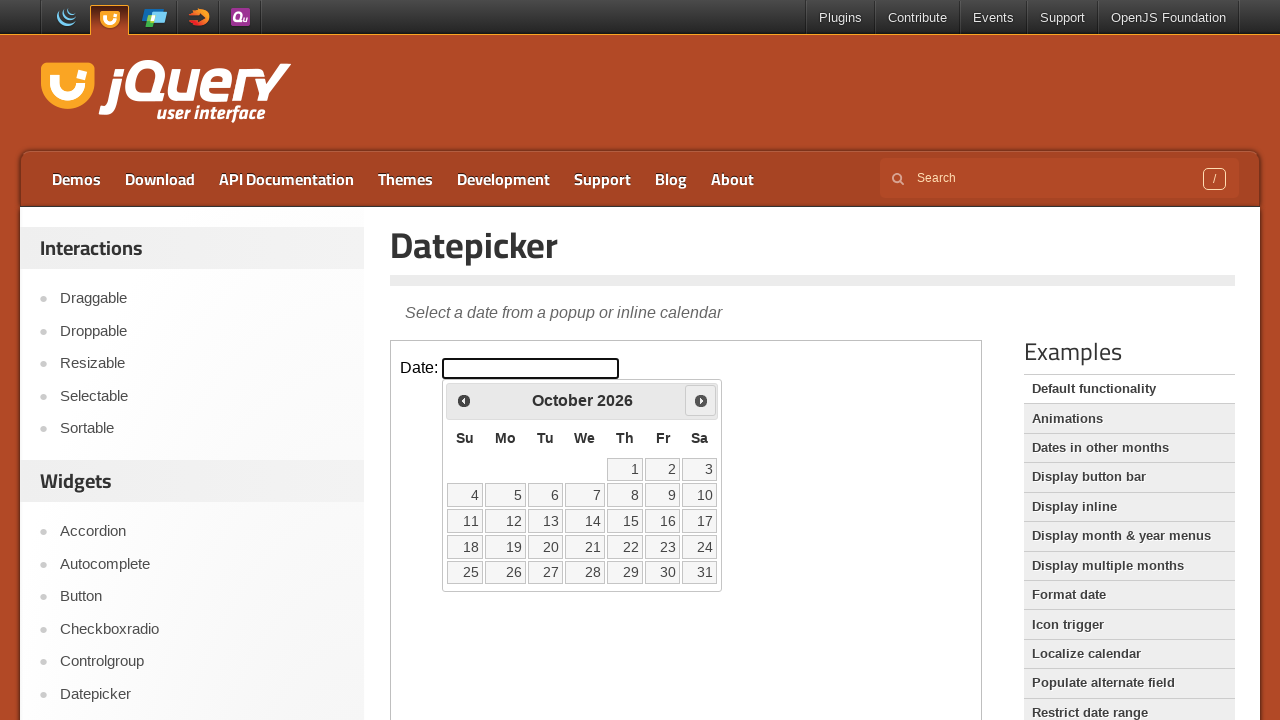

Clicked next month arrow (current: October 2026, target: May 2027) at (701, 400) on iframe.demo-frame >> internal:control=enter-frame >> span.ui-icon-circle-triangl
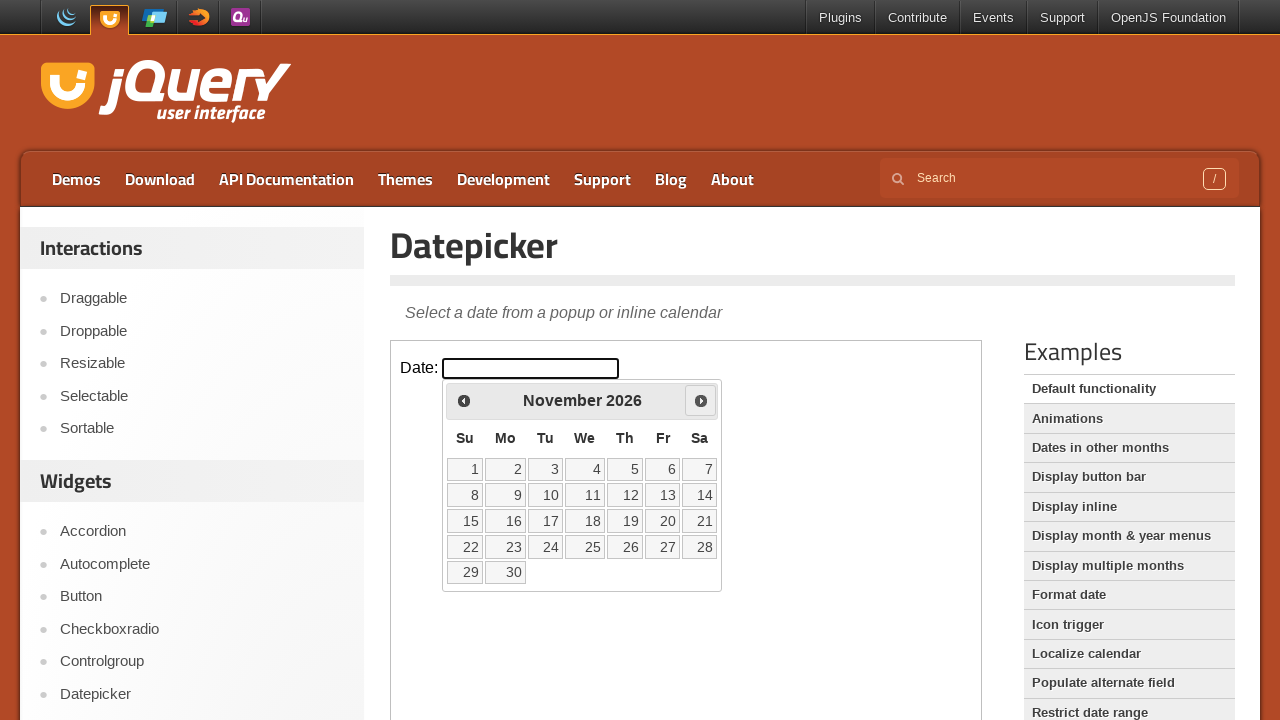

Waited 200ms for calendar to update
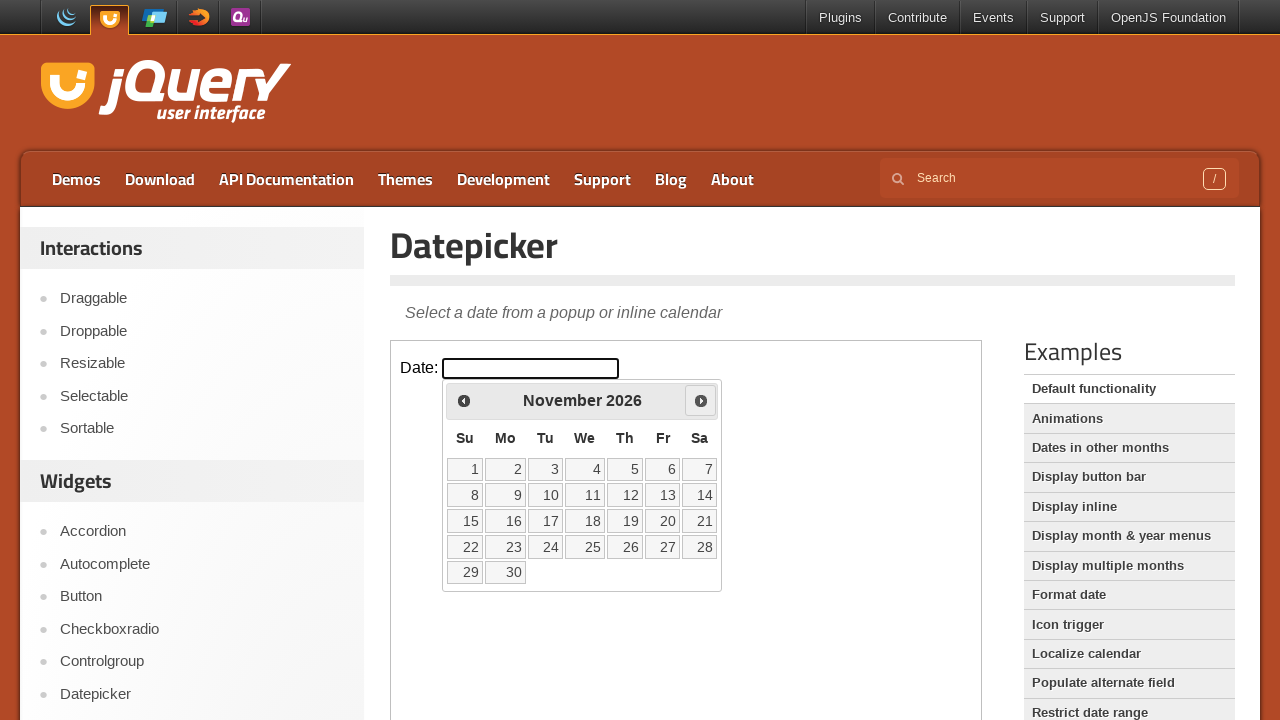

Retrieved current month: November
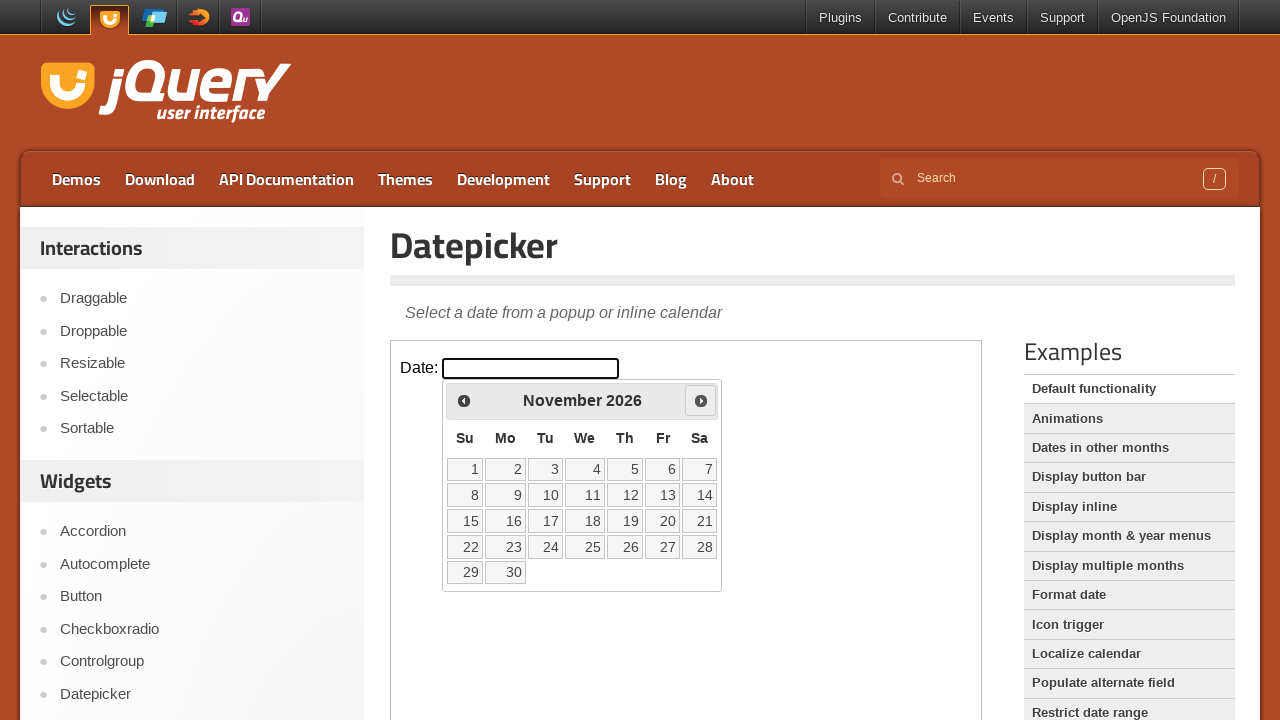

Retrieved current year: 2026
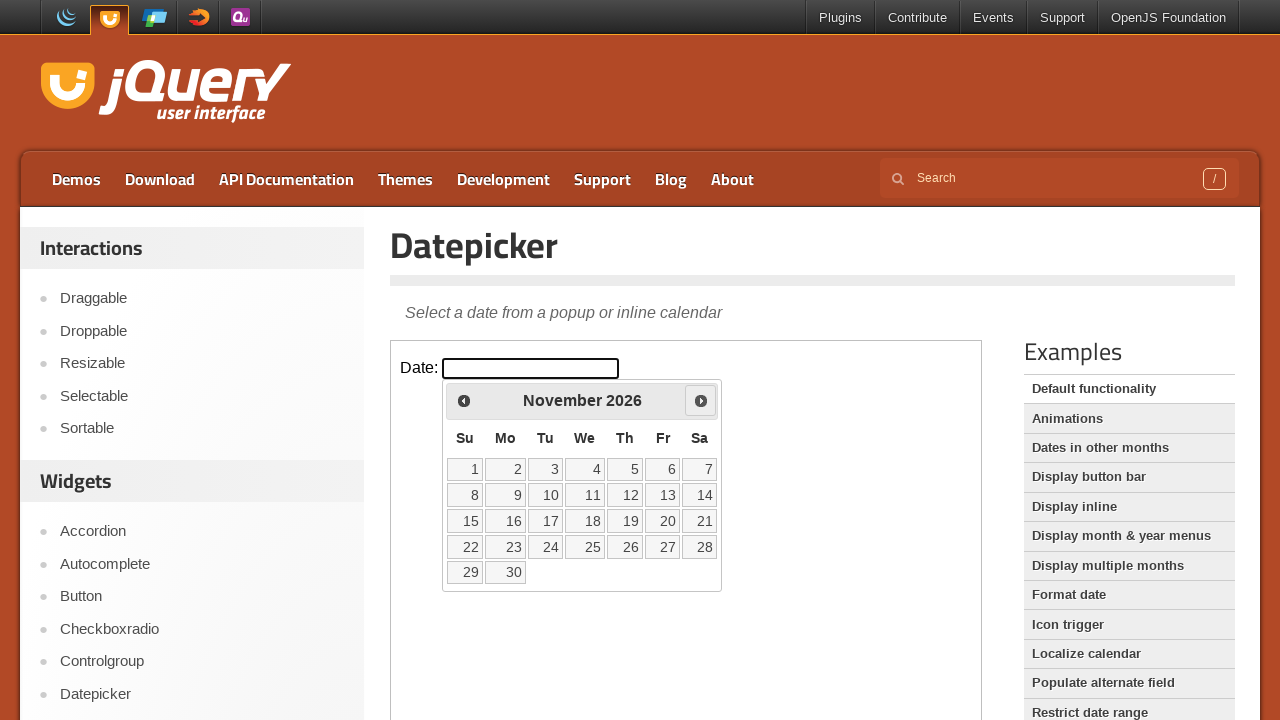

Clicked next month arrow (current: November 2026, target: May 2027) at (701, 400) on iframe.demo-frame >> internal:control=enter-frame >> span.ui-icon-circle-triangl
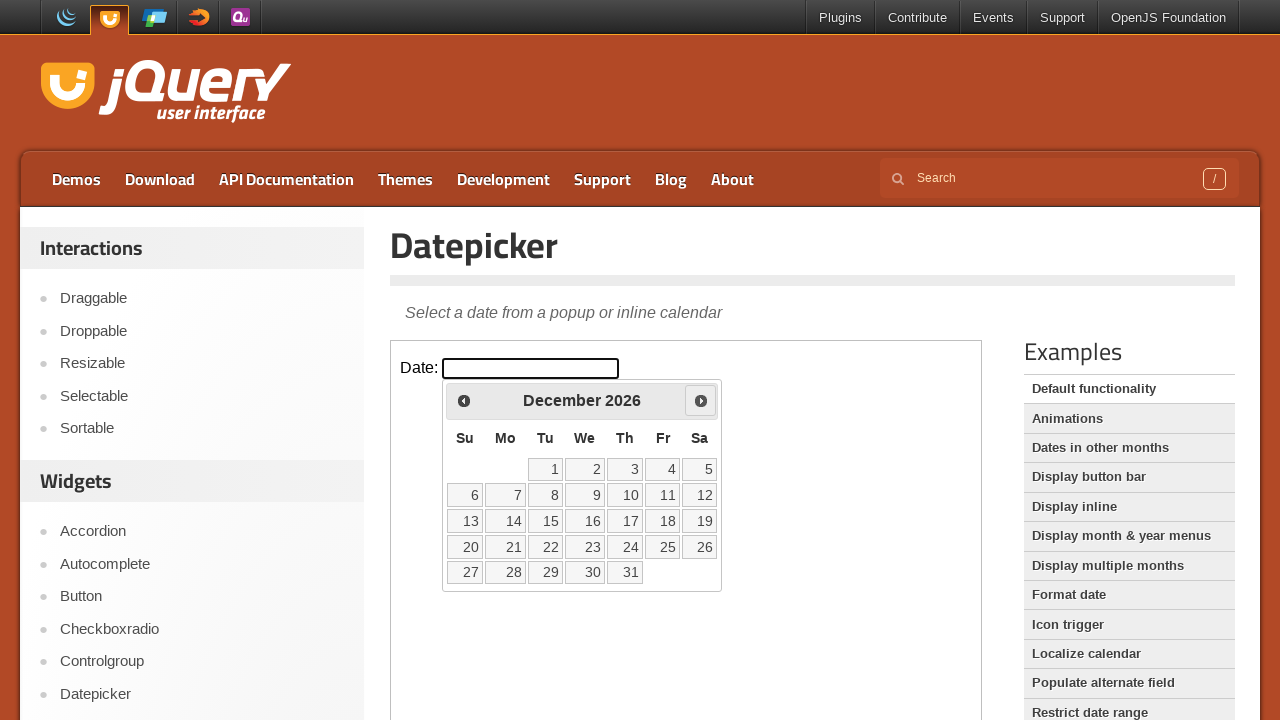

Waited 200ms for calendar to update
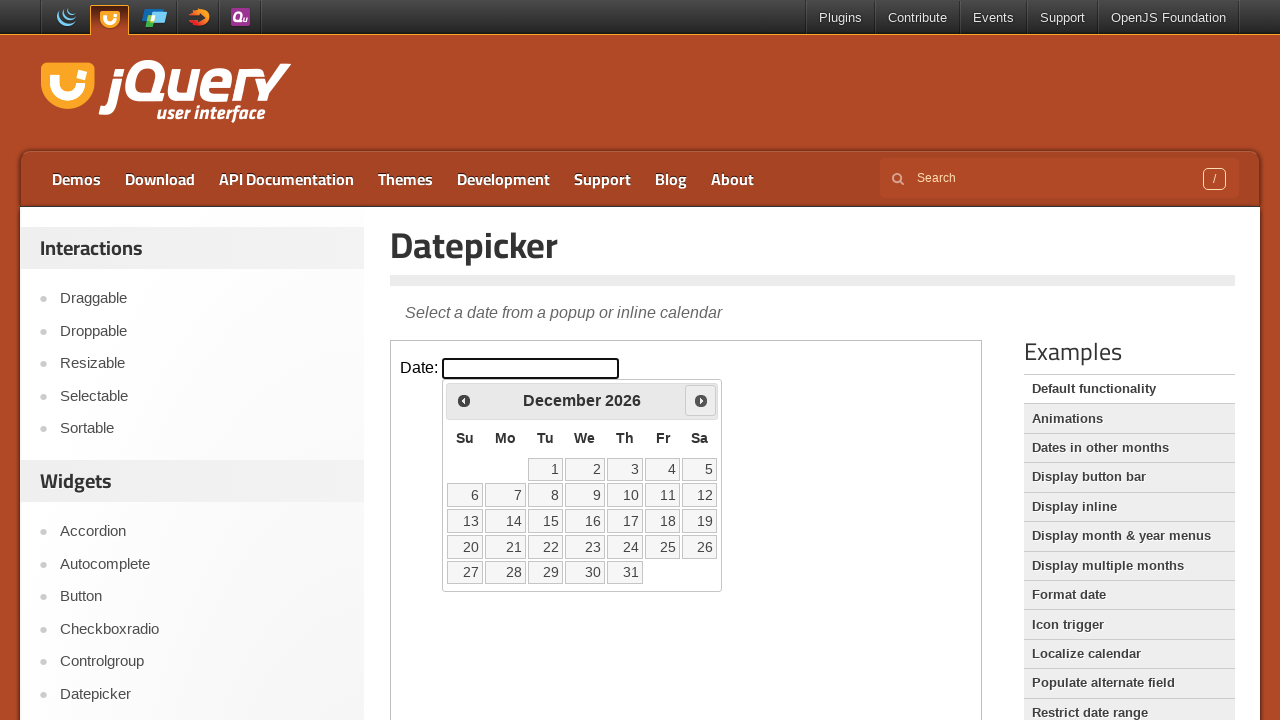

Retrieved current month: December
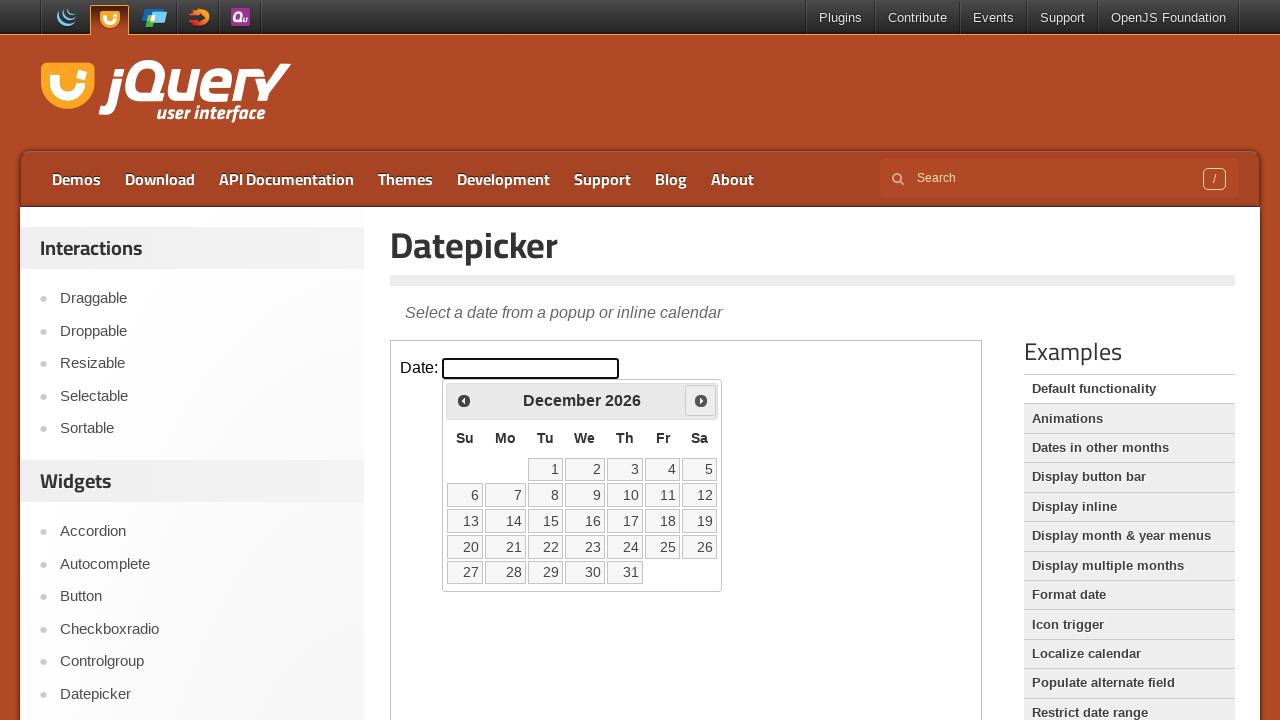

Retrieved current year: 2026
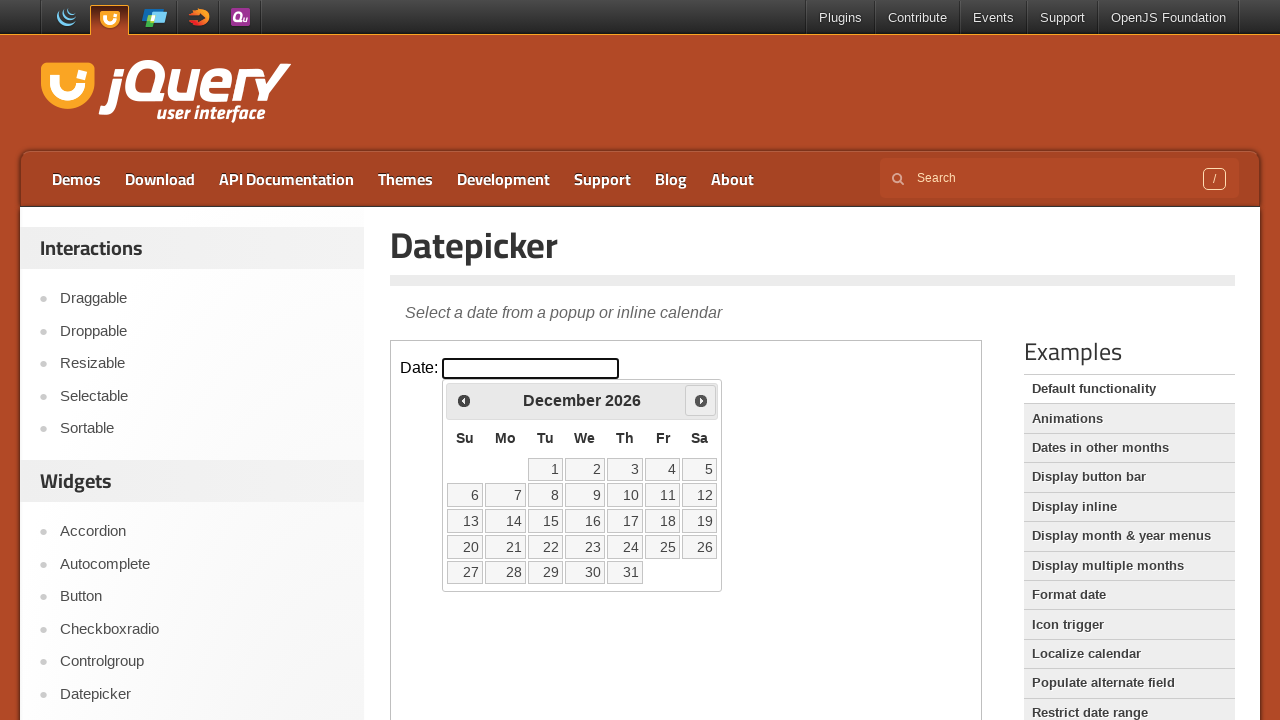

Clicked next month arrow (current: December 2026, target: May 2027) at (701, 400) on iframe.demo-frame >> internal:control=enter-frame >> span.ui-icon-circle-triangl
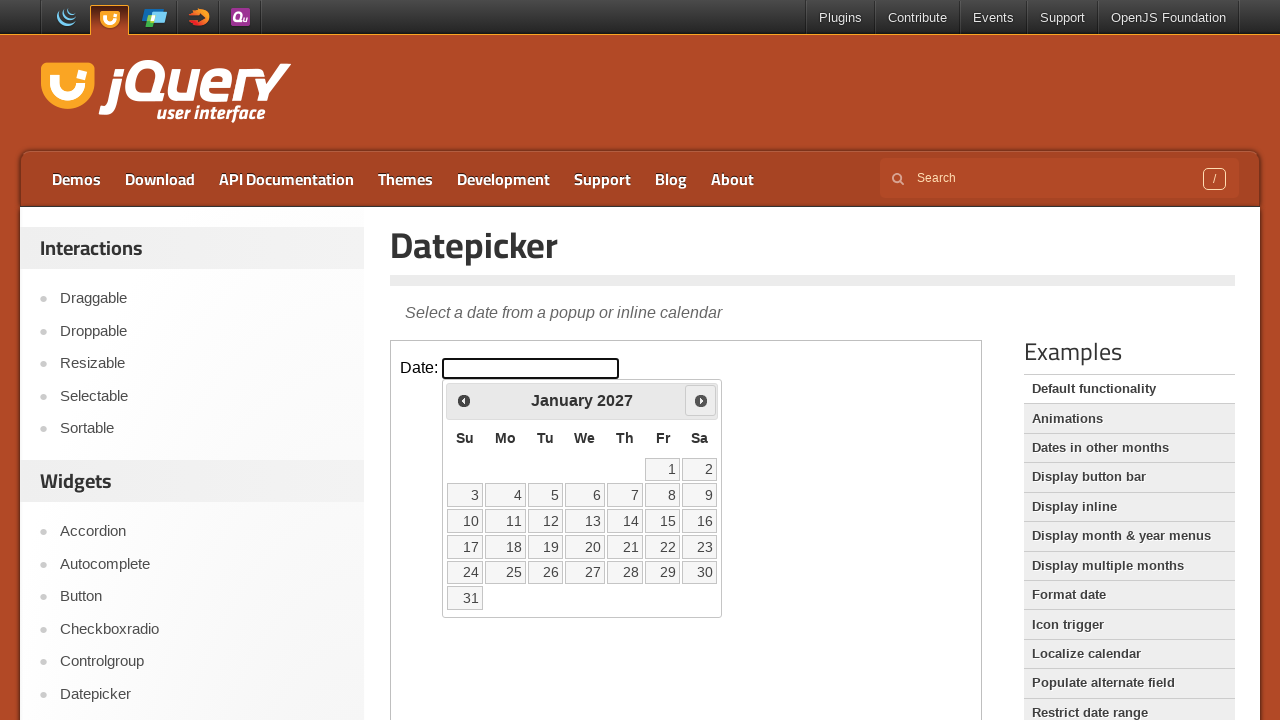

Waited 200ms for calendar to update
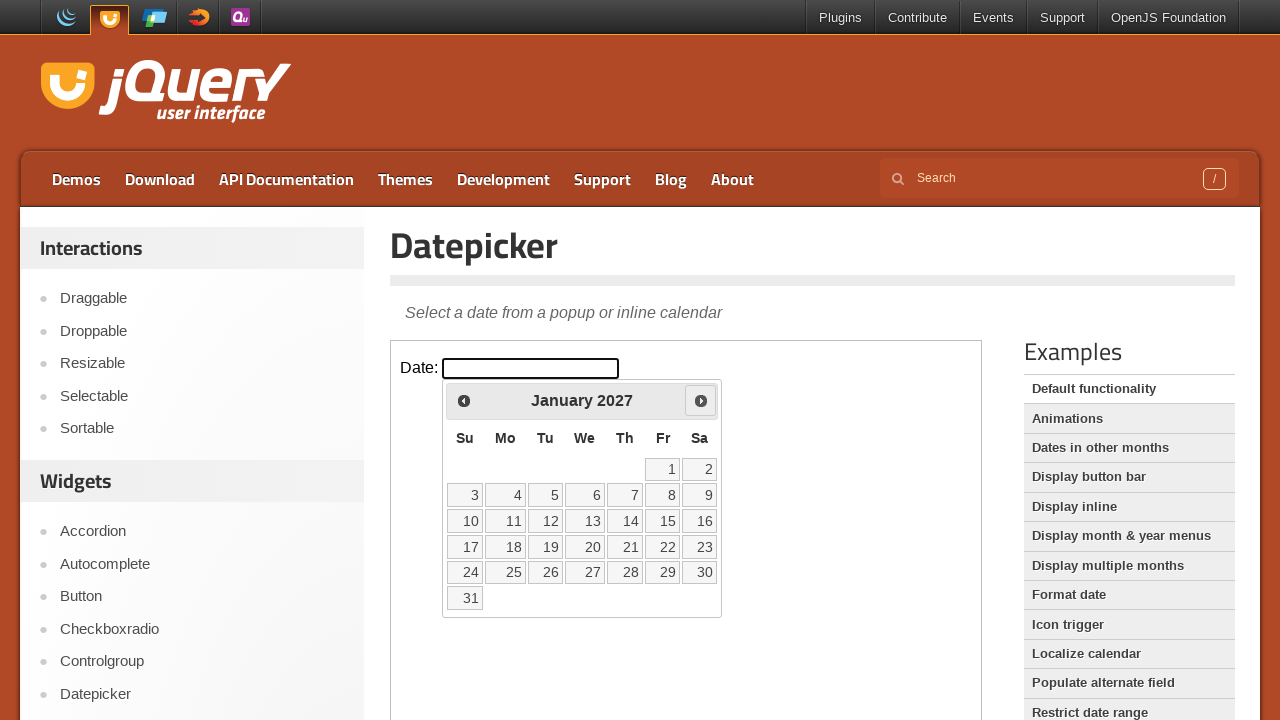

Retrieved current month: January
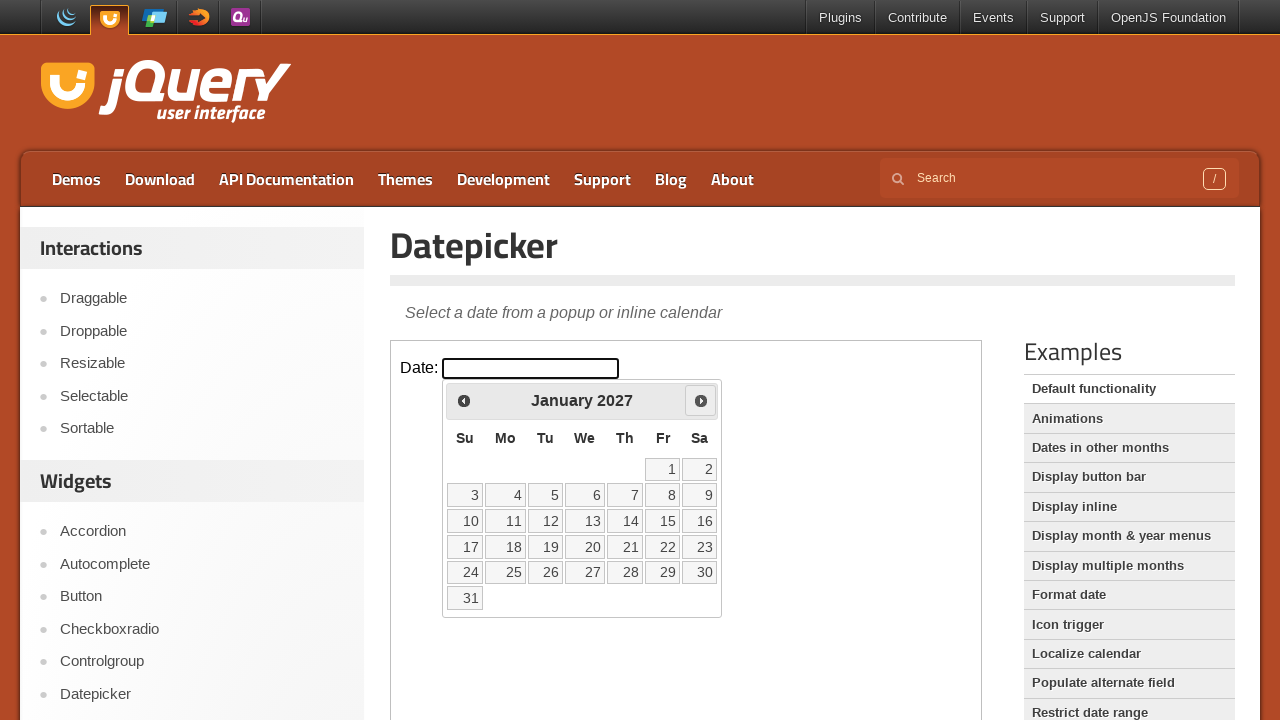

Retrieved current year: 2027
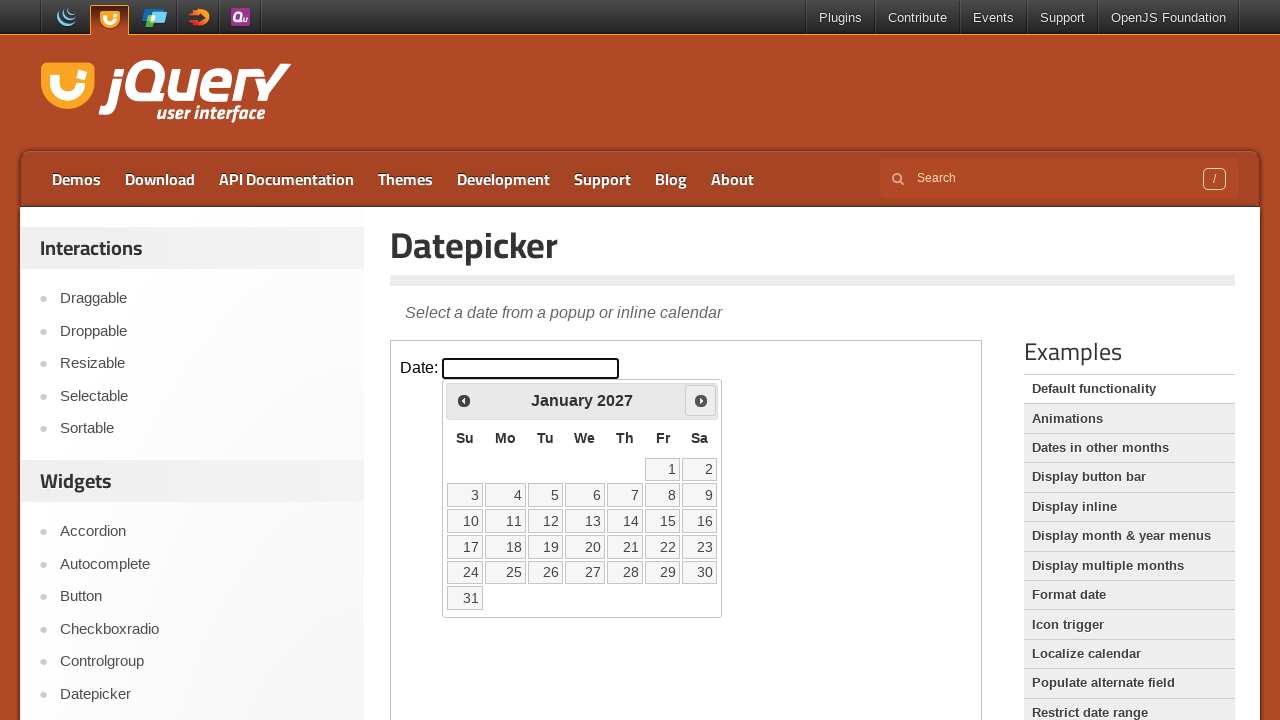

Clicked next month arrow (current: January 2027, target: May 2027) at (701, 400) on iframe.demo-frame >> internal:control=enter-frame >> span.ui-icon-circle-triangl
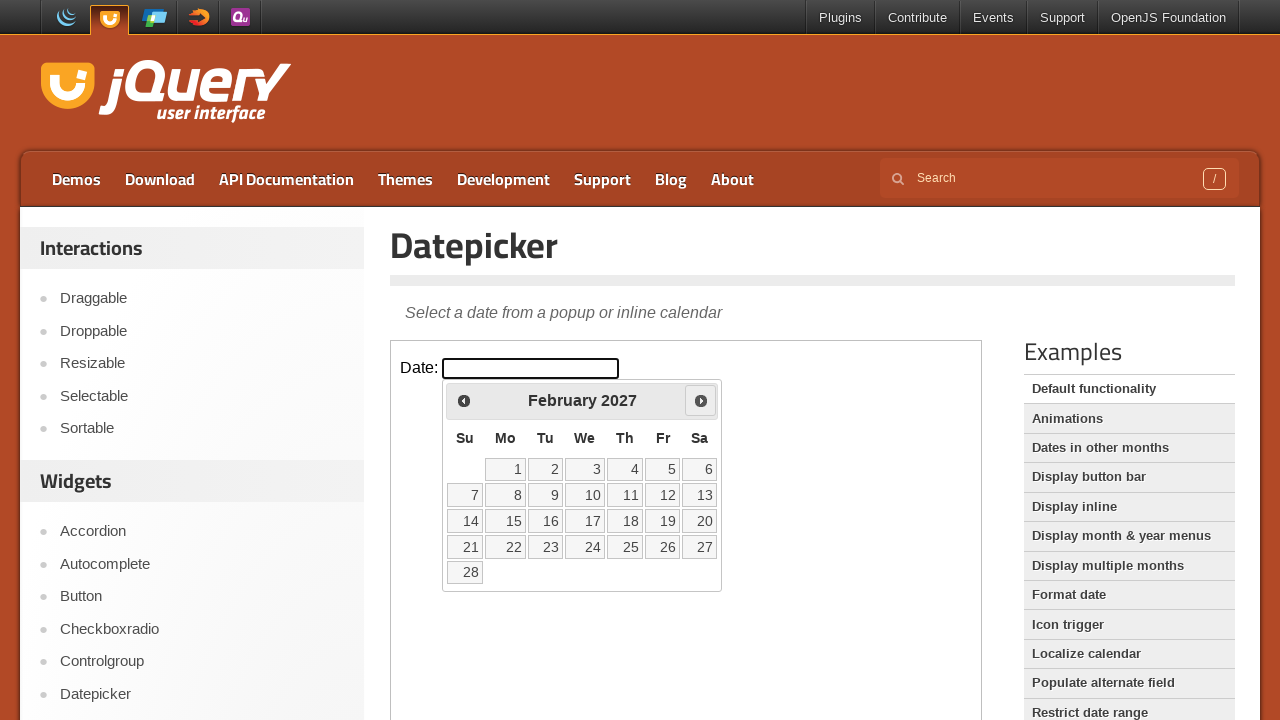

Waited 200ms for calendar to update
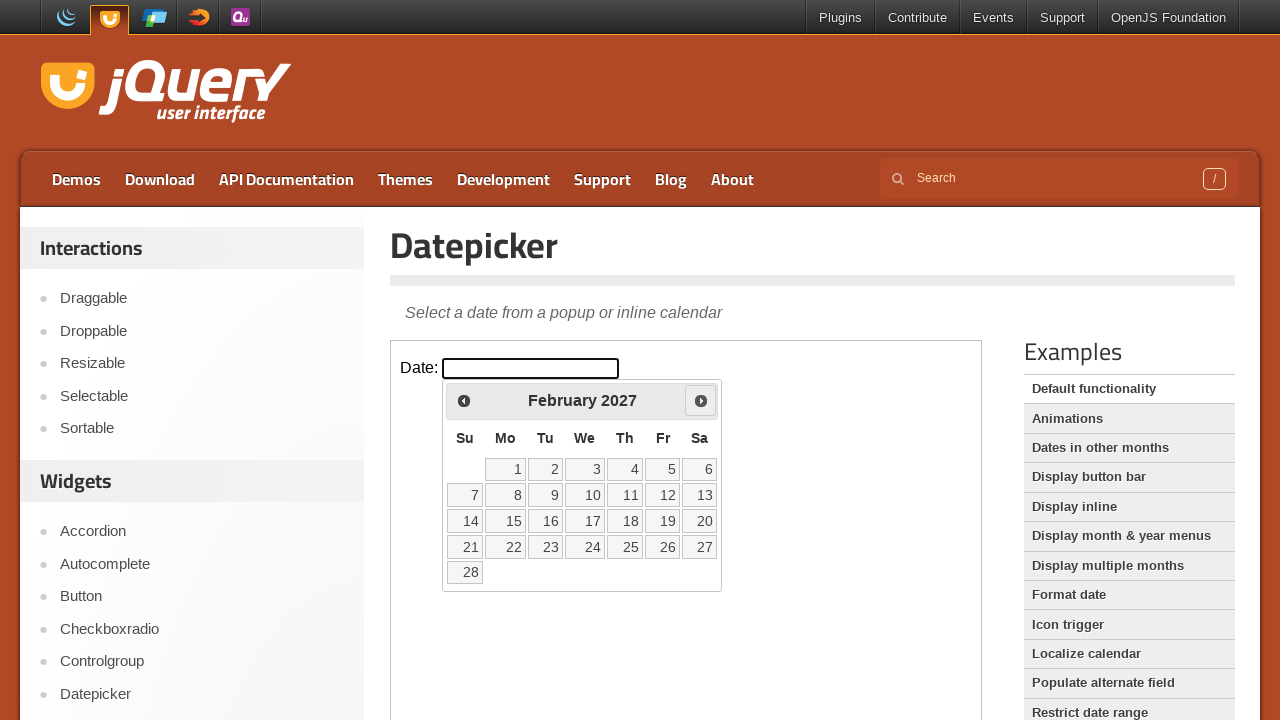

Retrieved current month: February
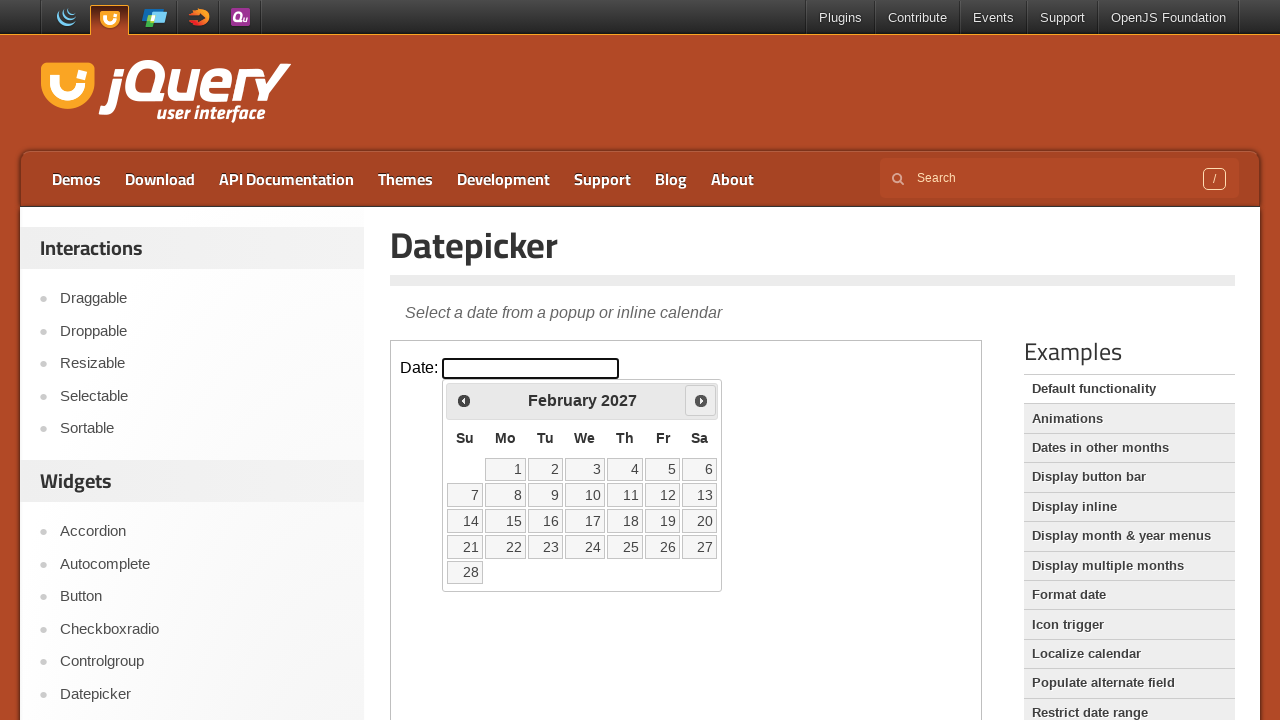

Retrieved current year: 2027
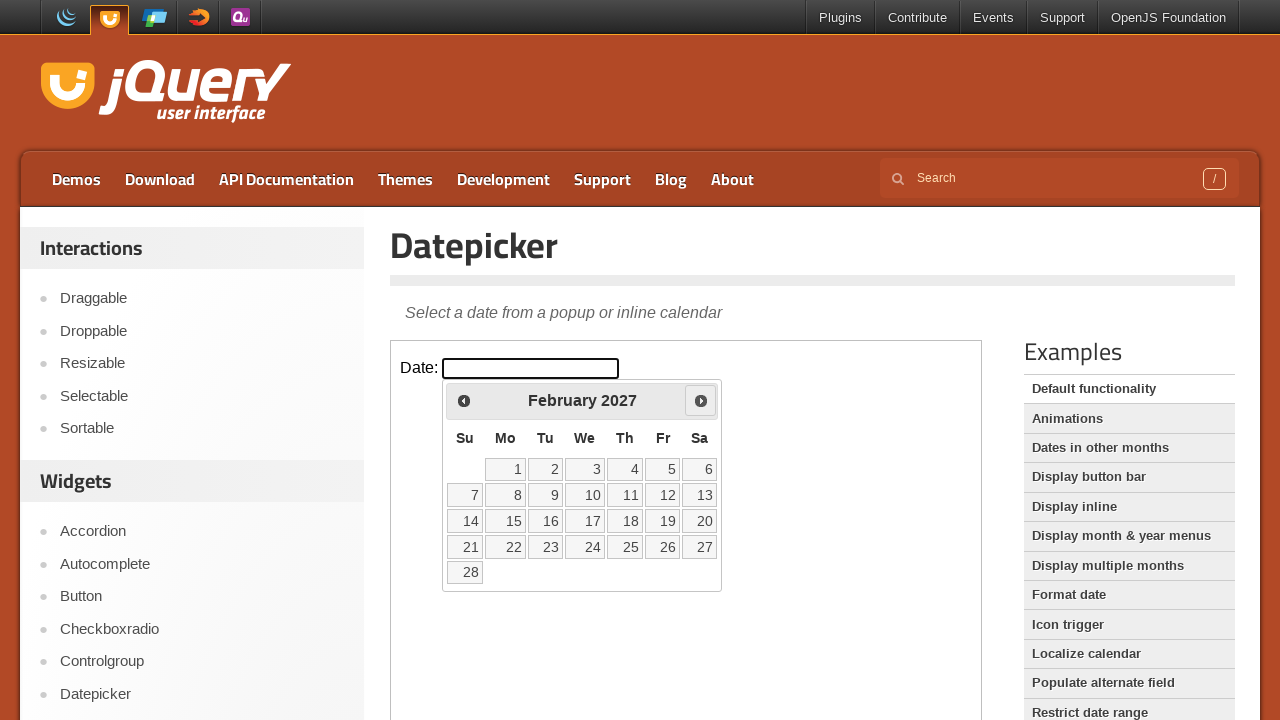

Clicked next month arrow (current: February 2027, target: May 2027) at (701, 400) on iframe.demo-frame >> internal:control=enter-frame >> span.ui-icon-circle-triangl
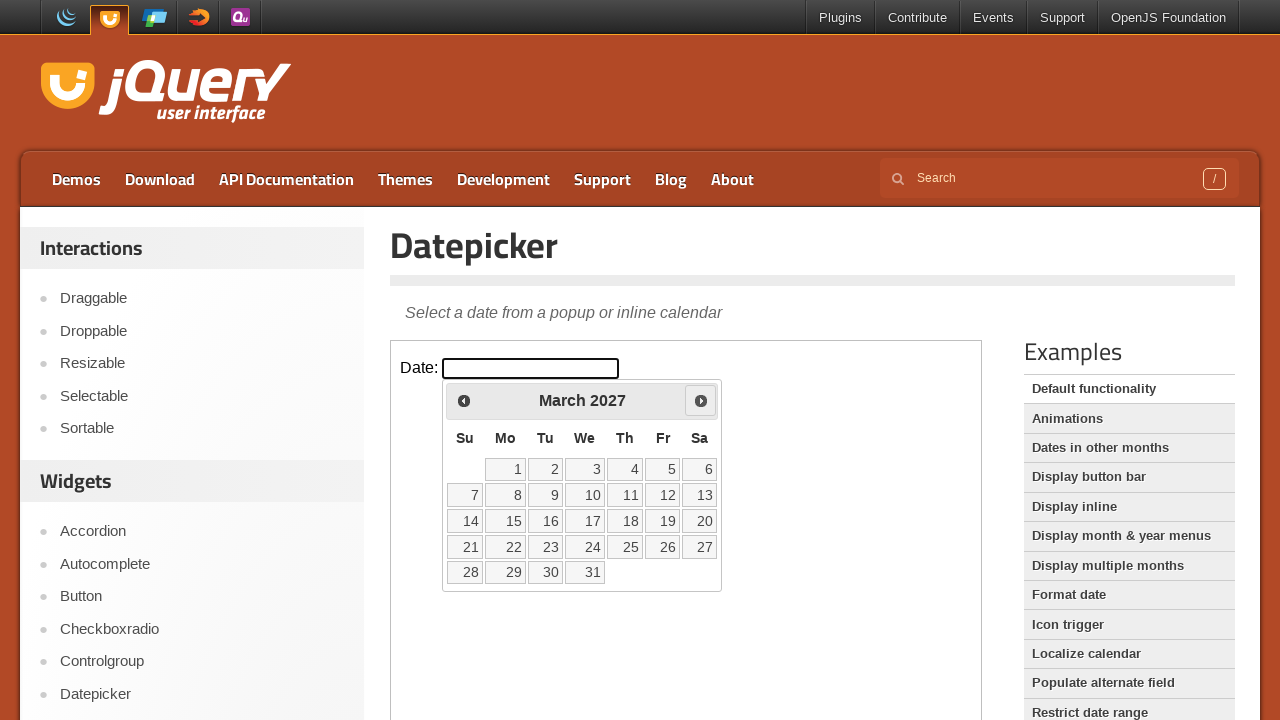

Waited 200ms for calendar to update
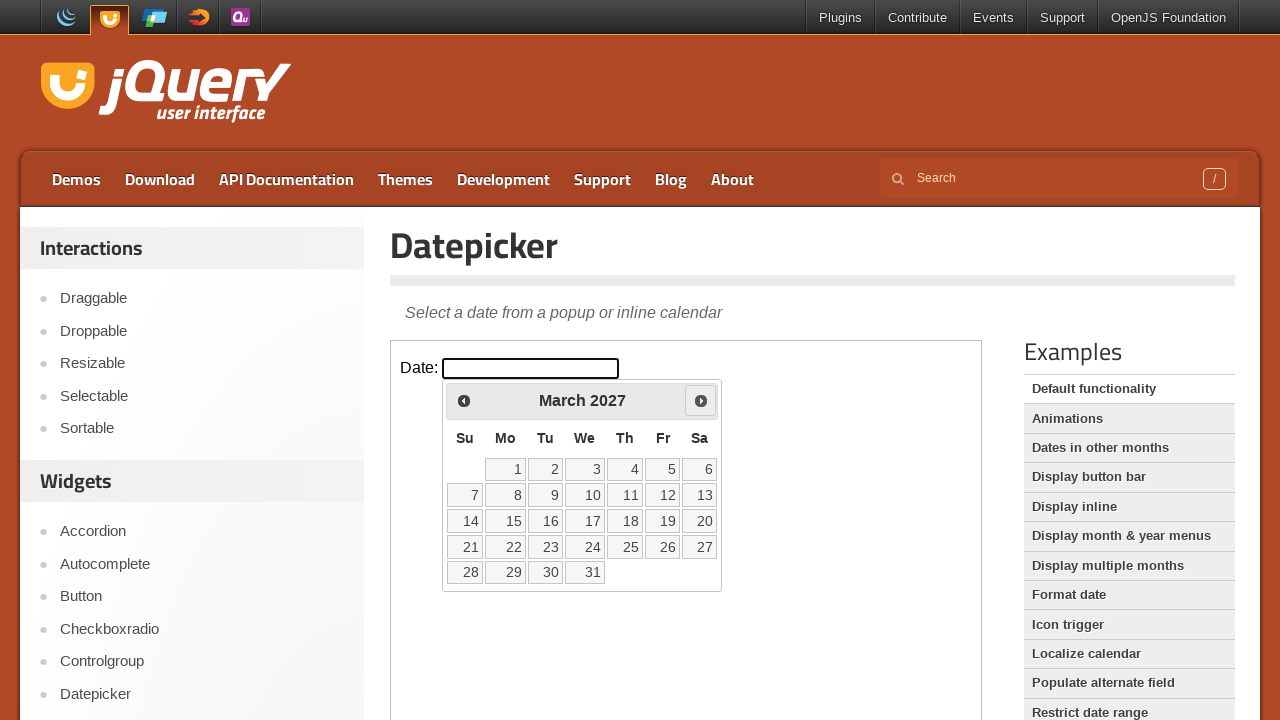

Retrieved current month: March
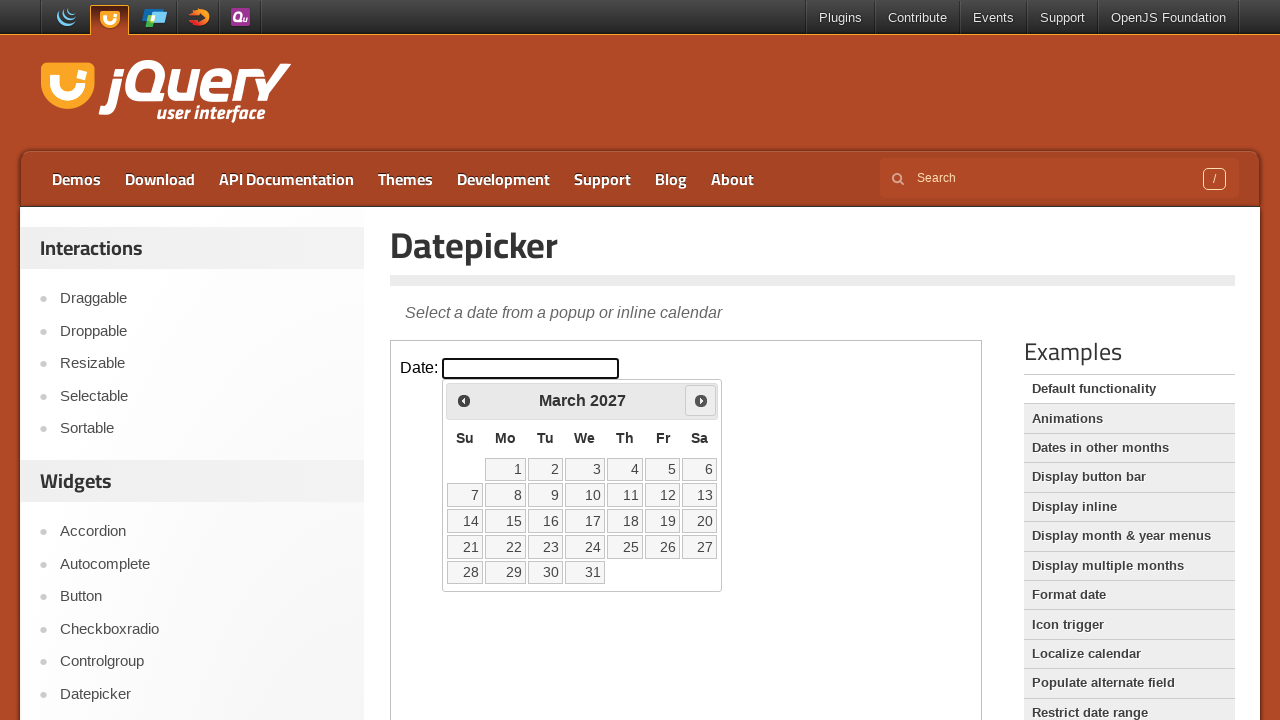

Retrieved current year: 2027
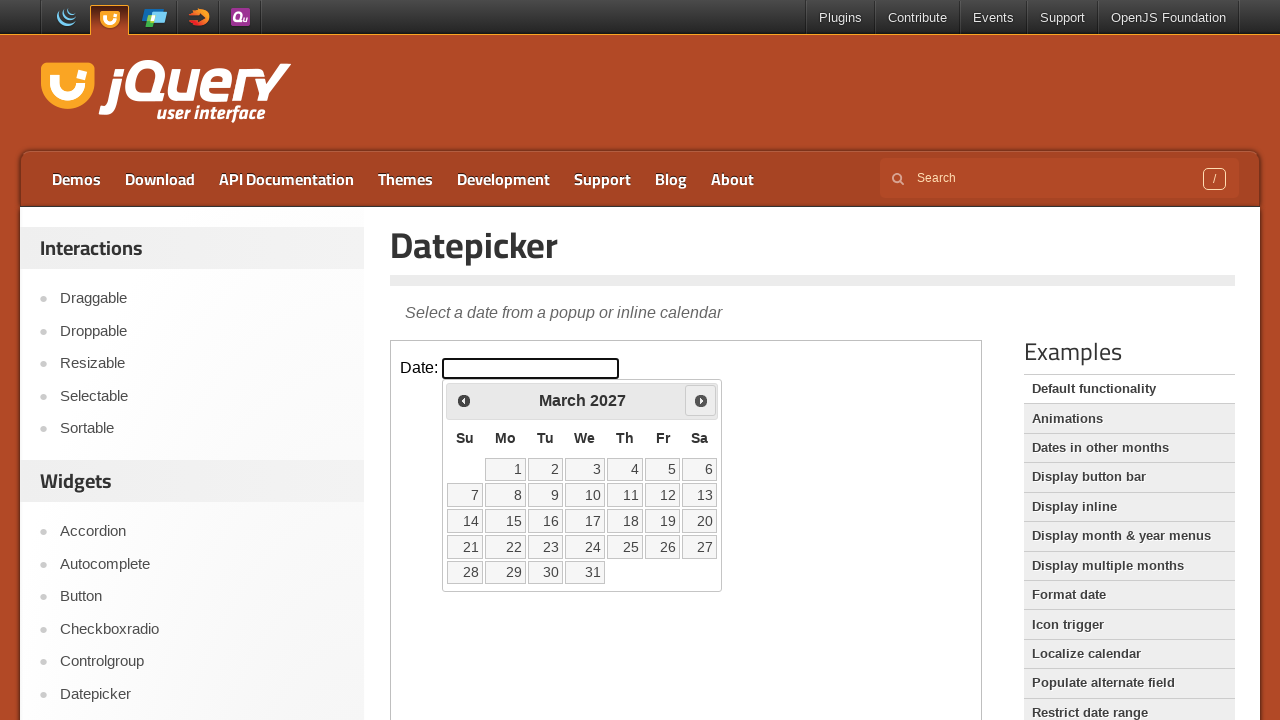

Clicked next month arrow (current: March 2027, target: May 2027) at (701, 400) on iframe.demo-frame >> internal:control=enter-frame >> span.ui-icon-circle-triangl
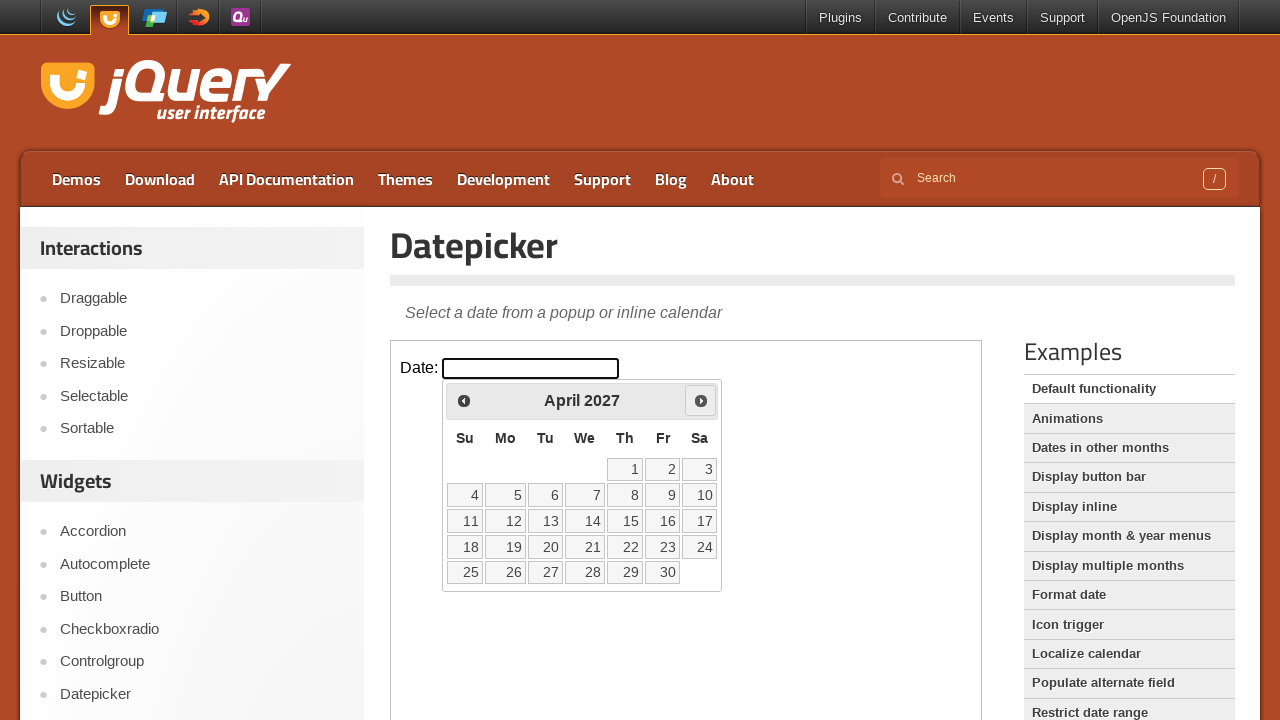

Waited 200ms for calendar to update
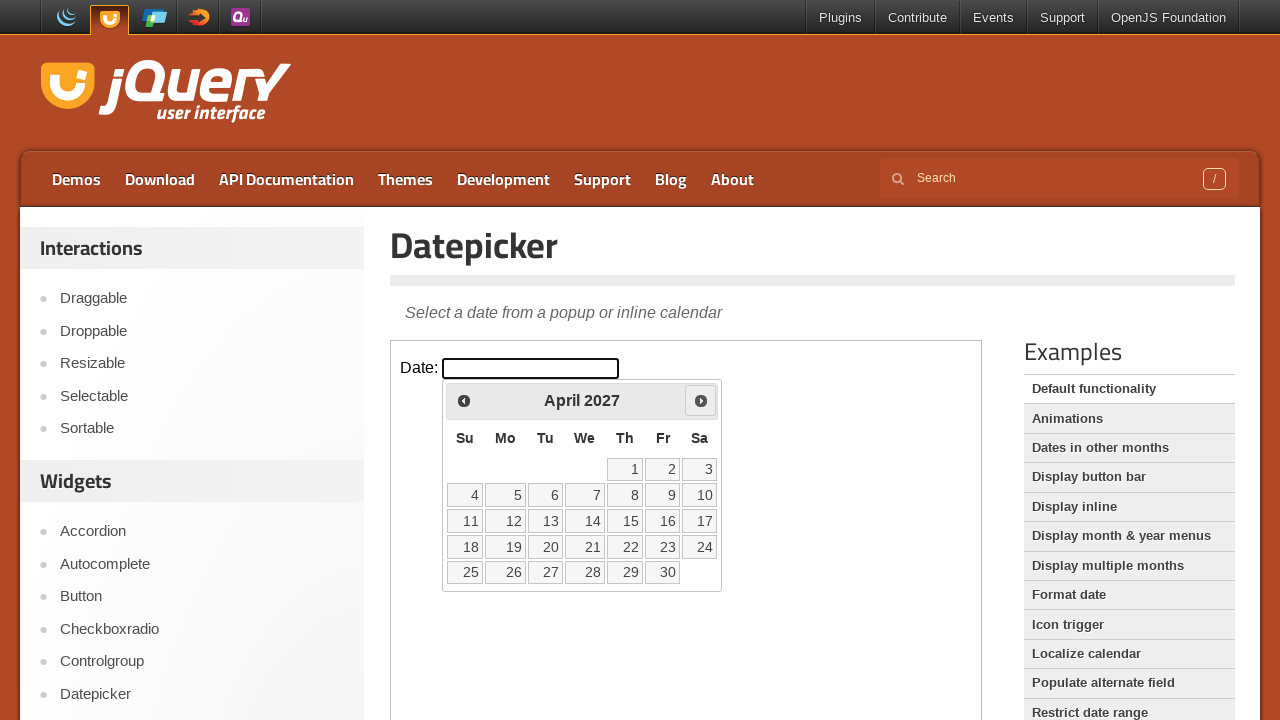

Retrieved current month: April
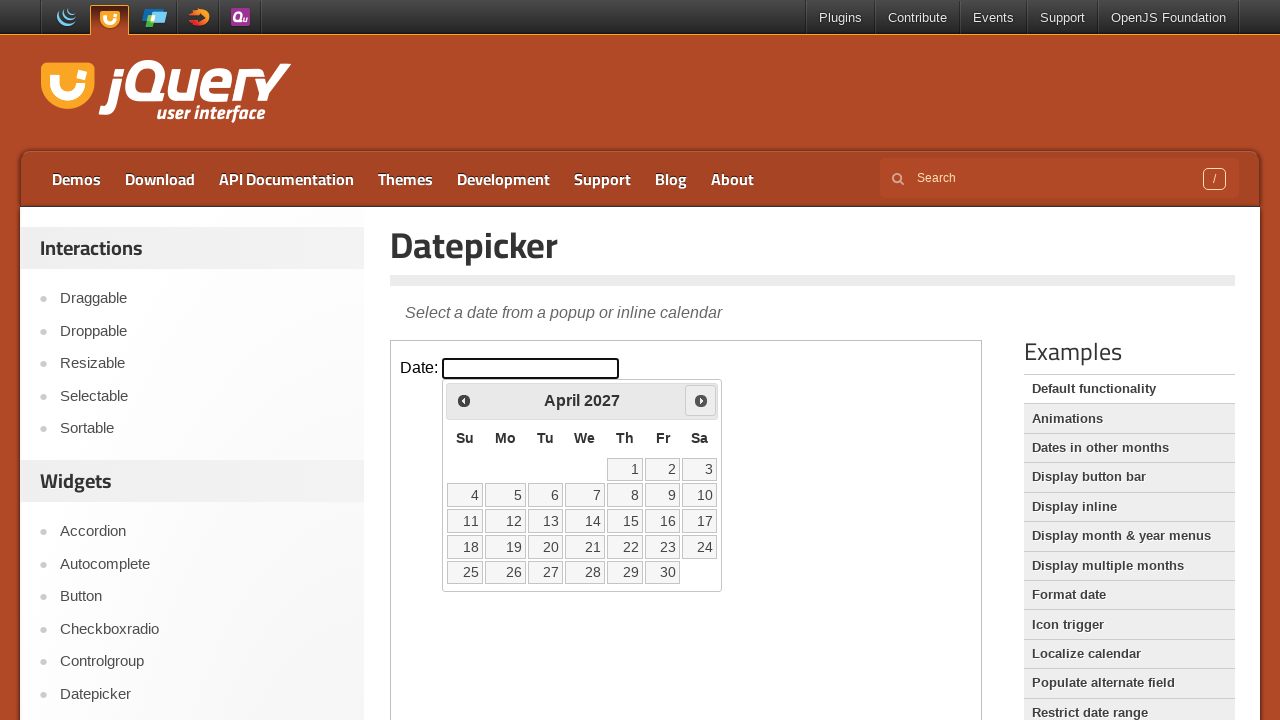

Retrieved current year: 2027
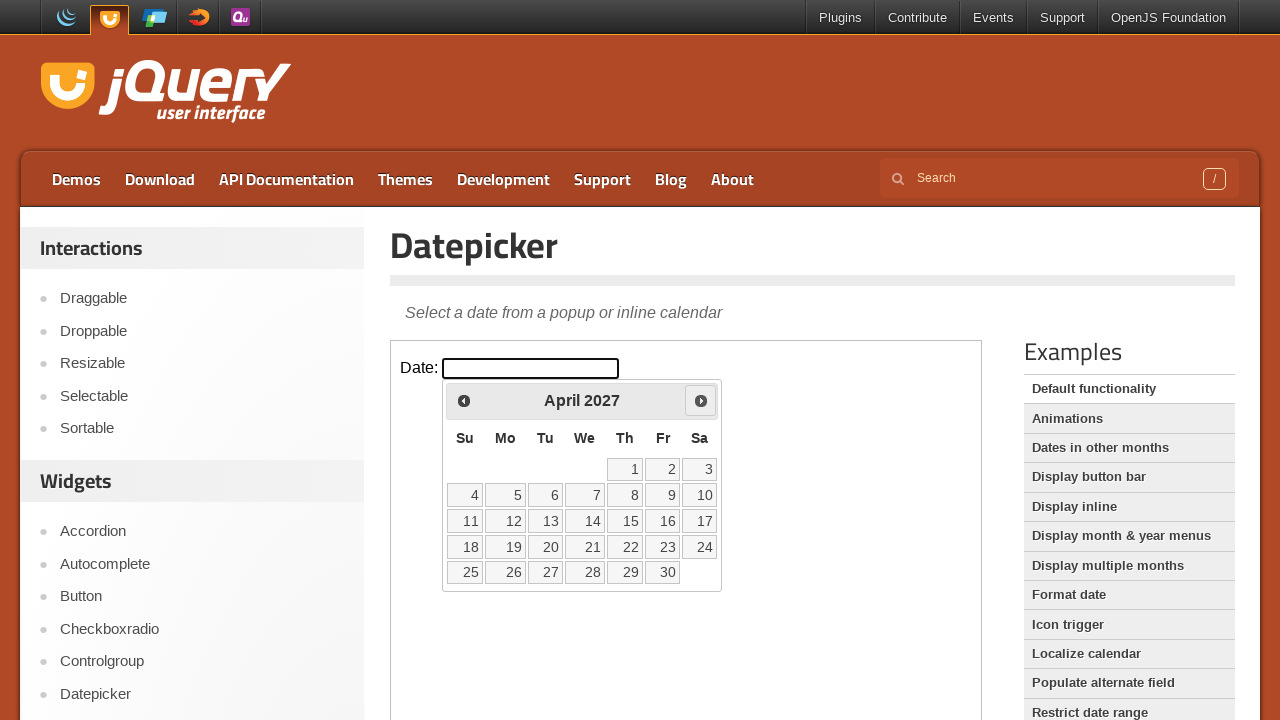

Clicked next month arrow (current: April 2027, target: May 2027) at (701, 400) on iframe.demo-frame >> internal:control=enter-frame >> span.ui-icon-circle-triangl
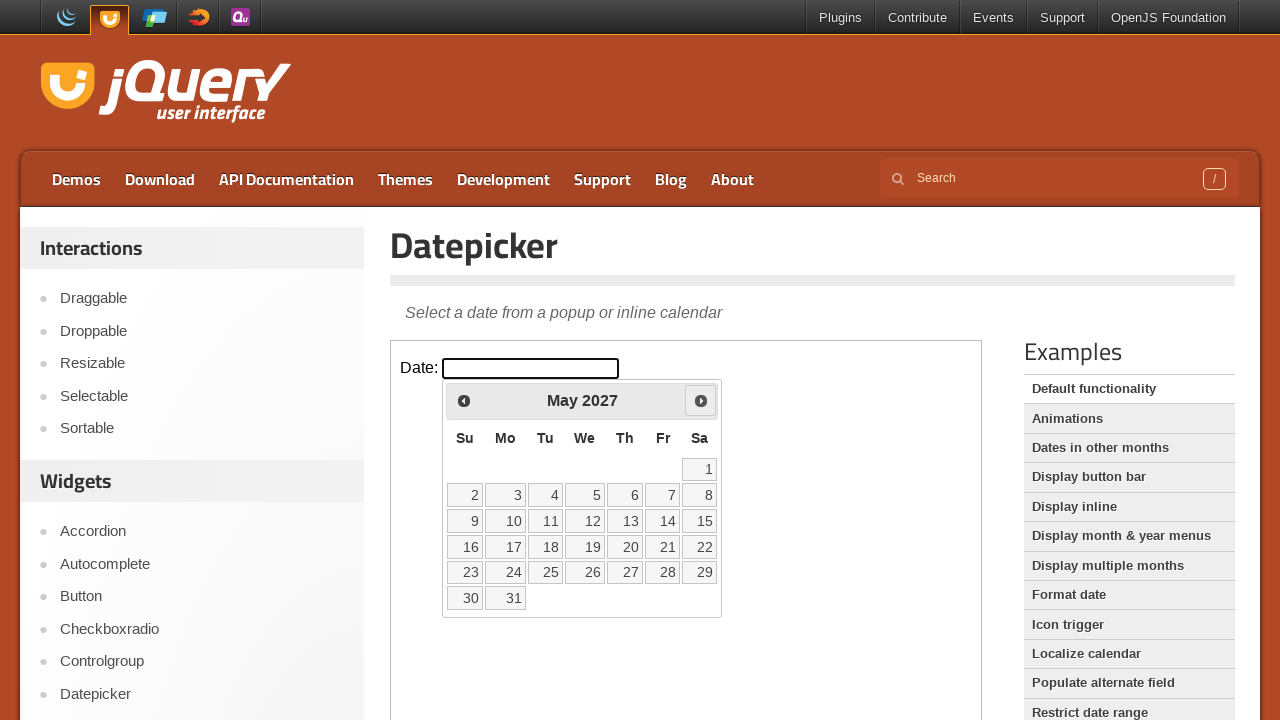

Waited 200ms for calendar to update
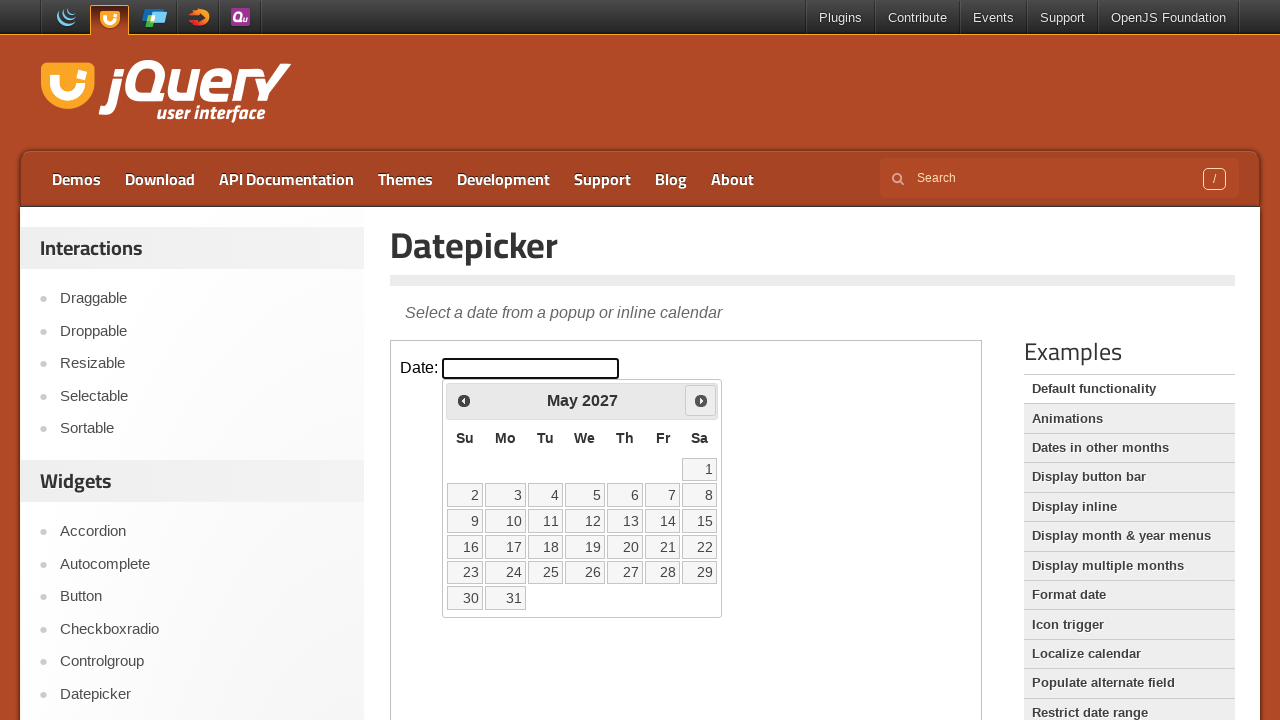

Retrieved current month: May
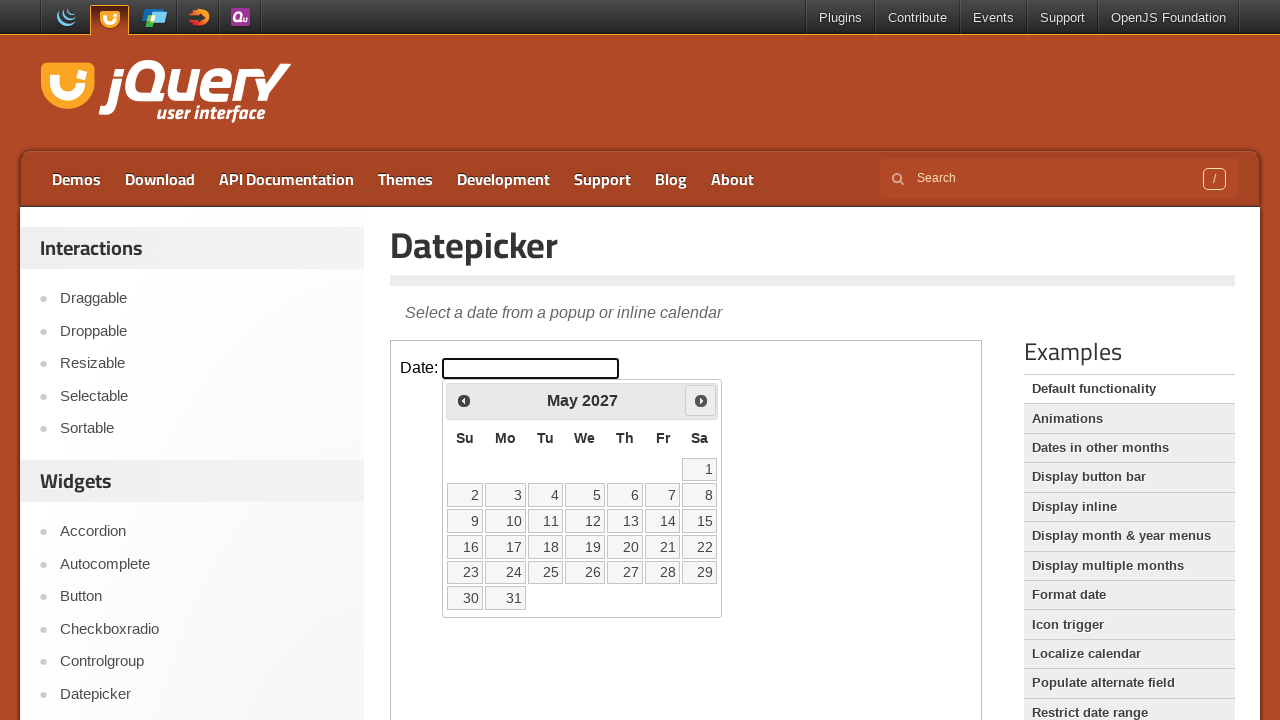

Retrieved current year: 2027
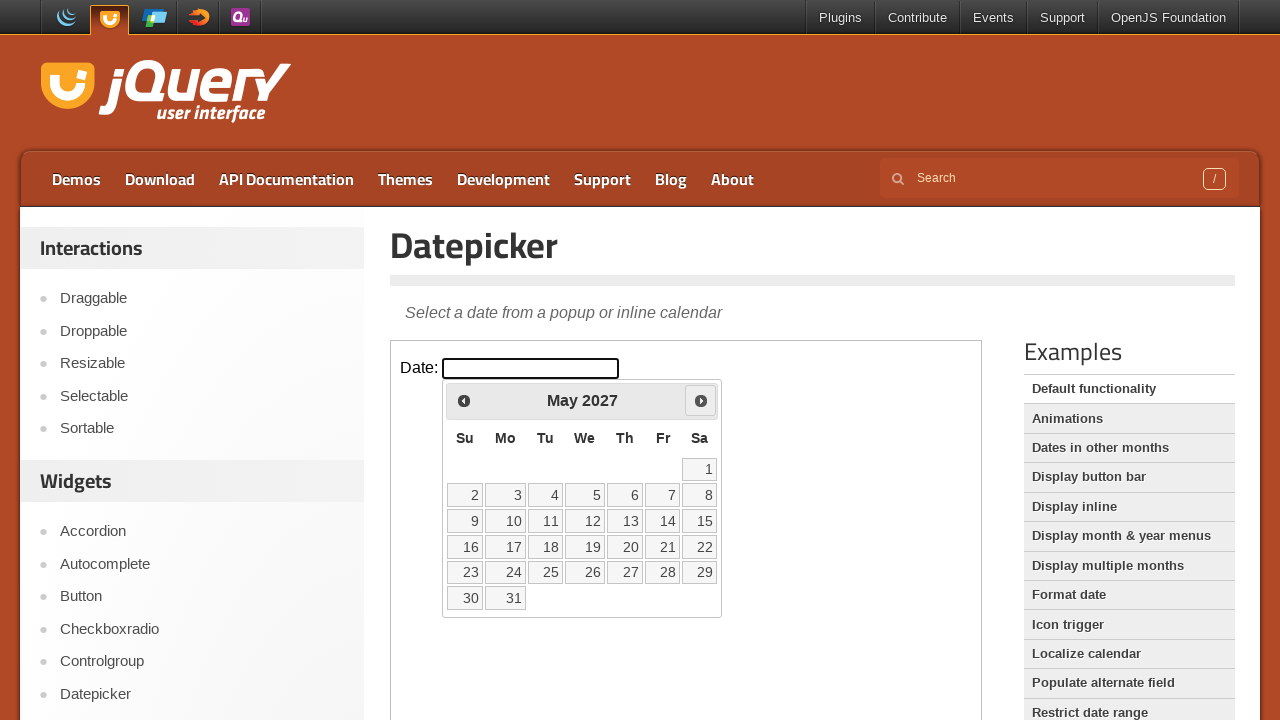

Clicked on date 10 in the calendar at (506, 521) on iframe.demo-frame >> internal:control=enter-frame >> table.ui-datepicker-calenda
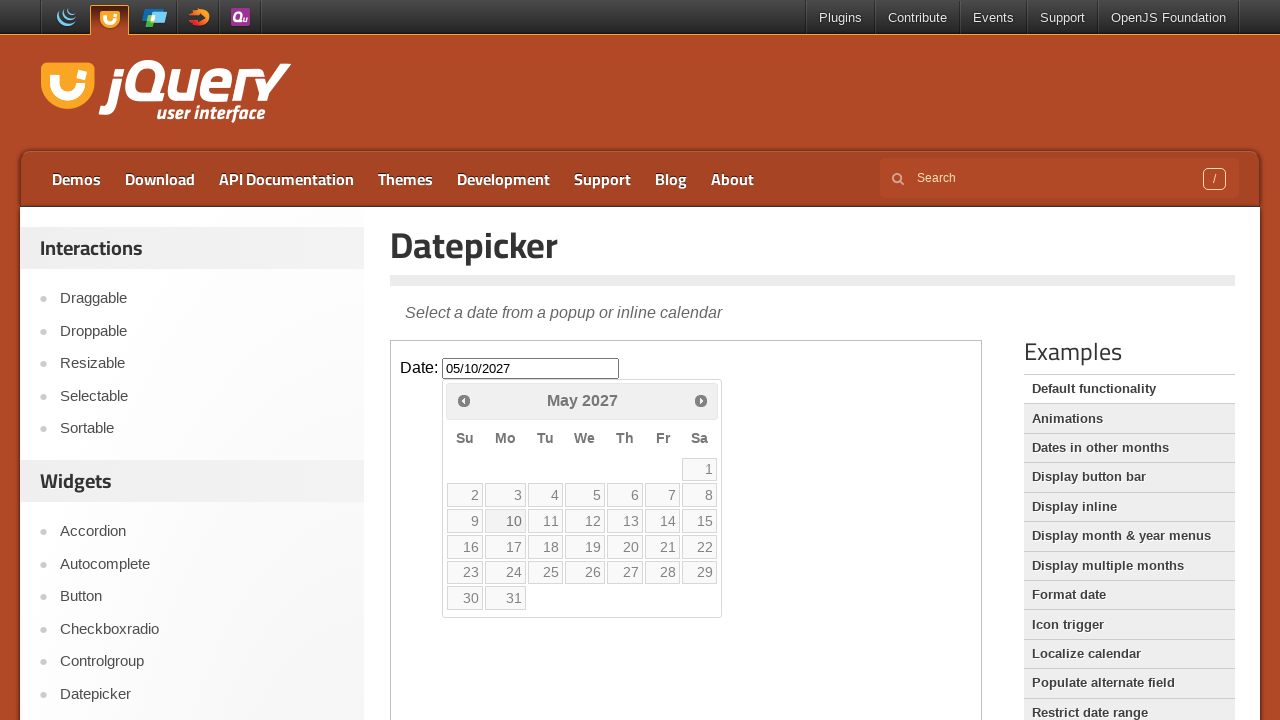

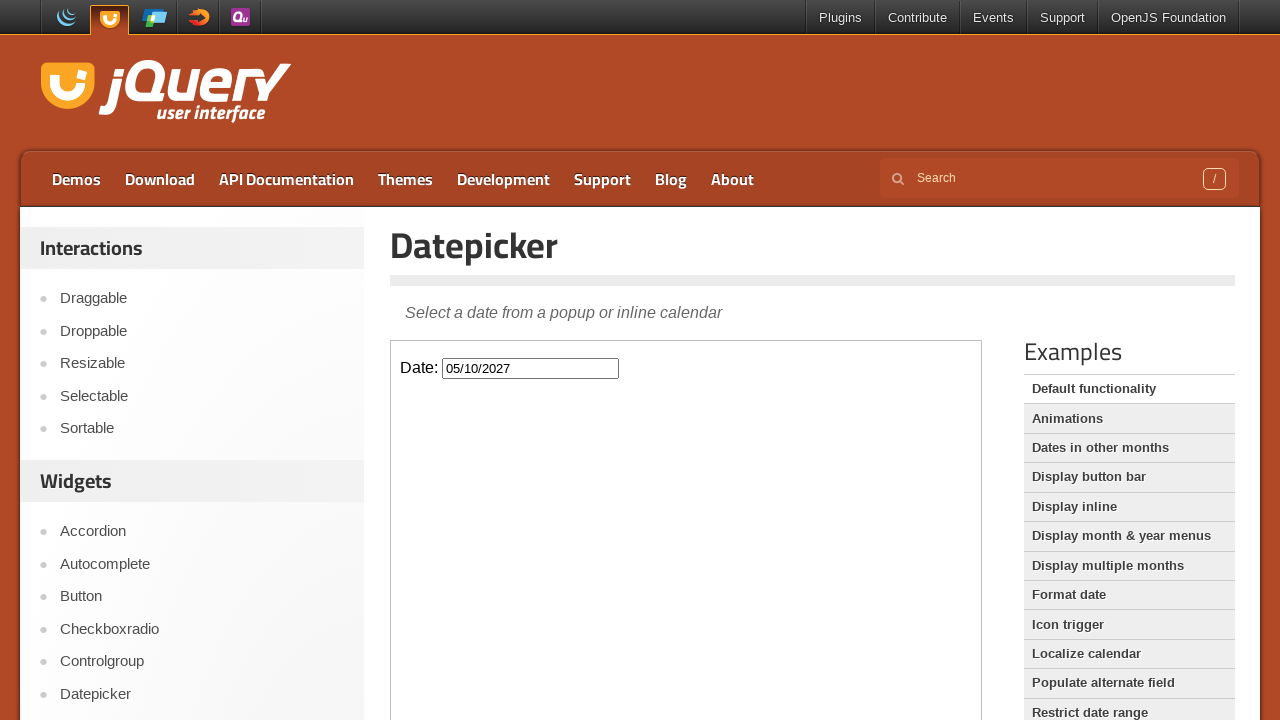